Tests multi-select dropdown functionality by selecting multiple cricket team members from a dropdown and then interacting with a second dropdown that displays the selected team

Starting URL: https://rakeshb13.github.io/SeleniumHTMLPages/DropDown.html

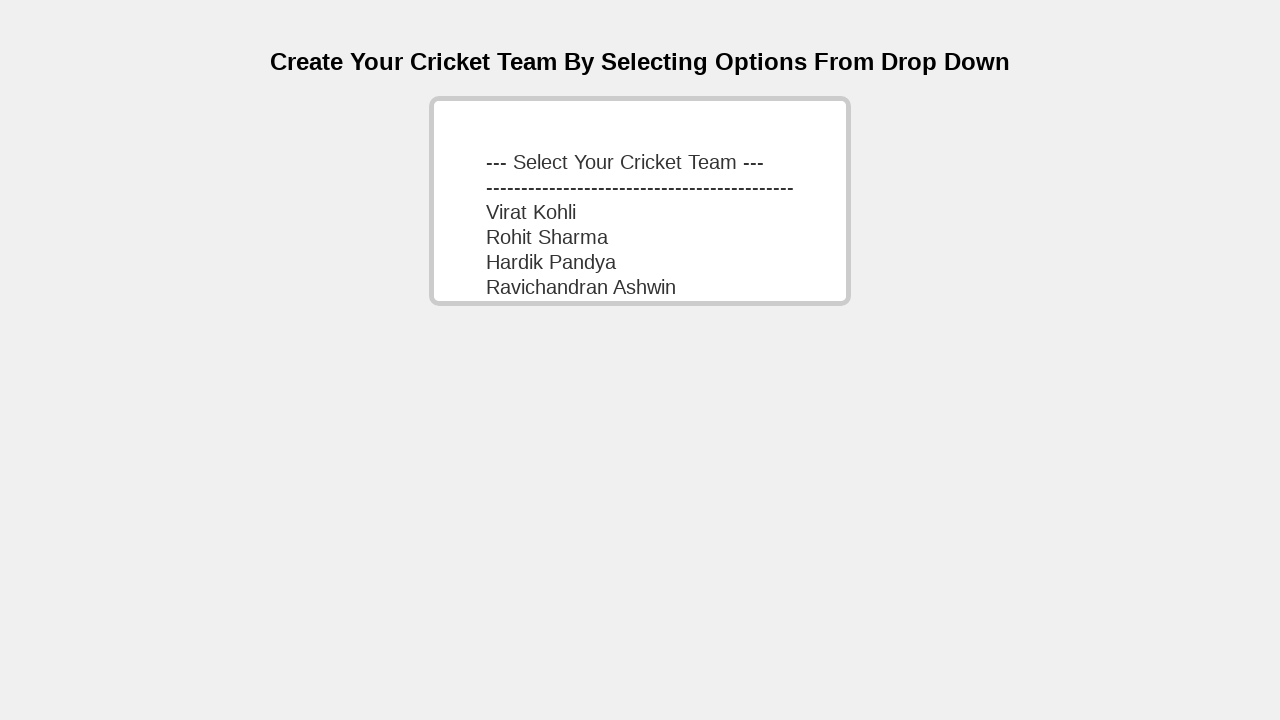

Selected 'Ravichandran Ashwin' from first dropdown on #dropdown1
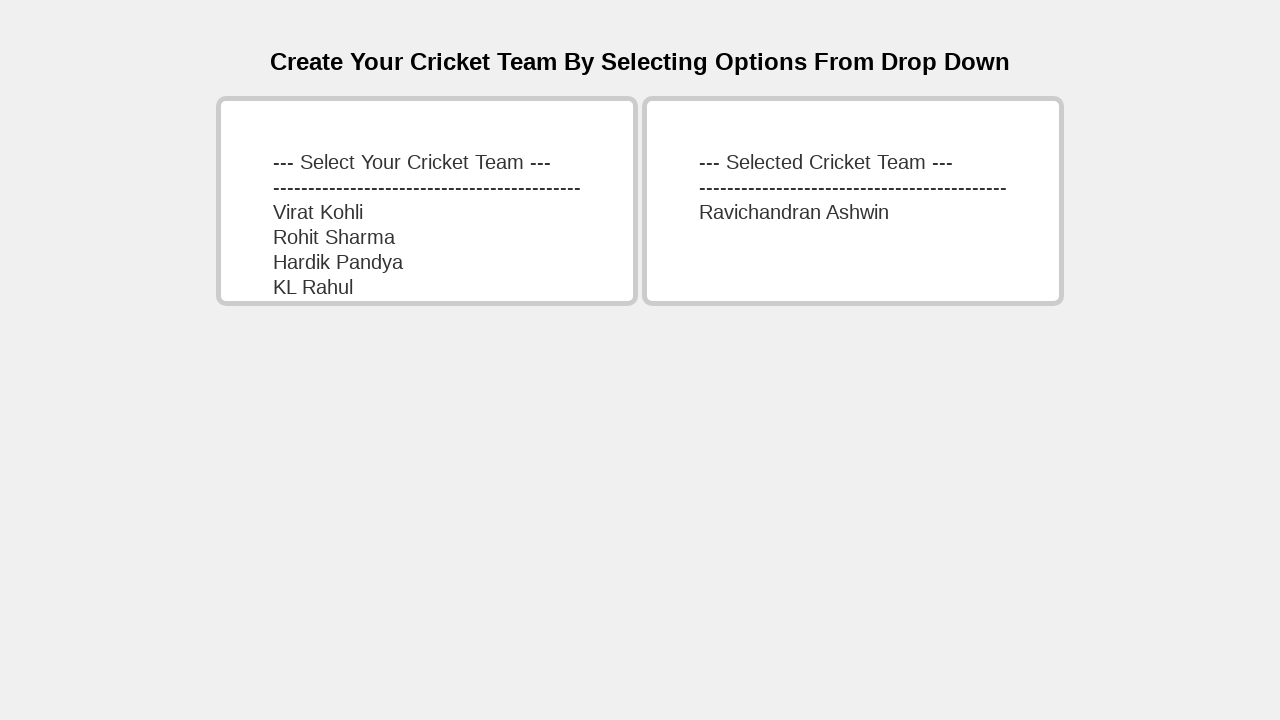

Waited 1000ms after selecting Ravichandran Ashwin
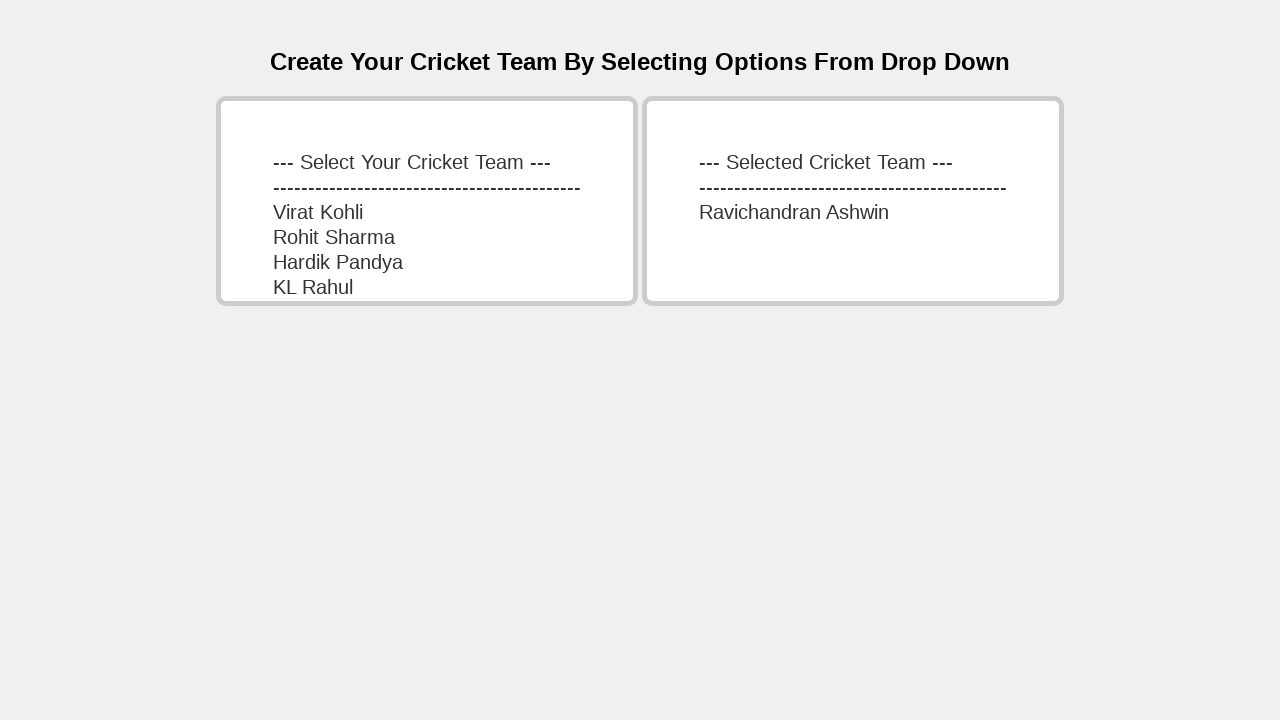

Selected 'Virat Kohli' from first dropdown on #dropdown1
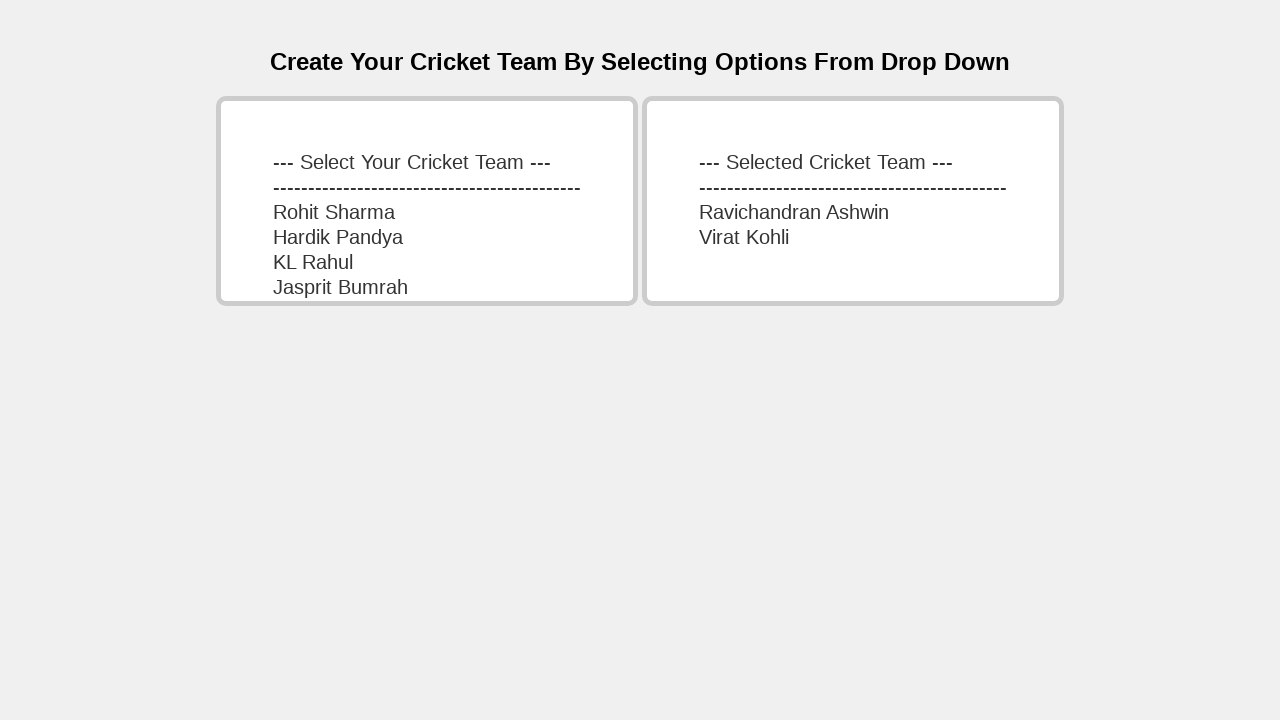

Waited 1000ms after selecting Virat Kohli
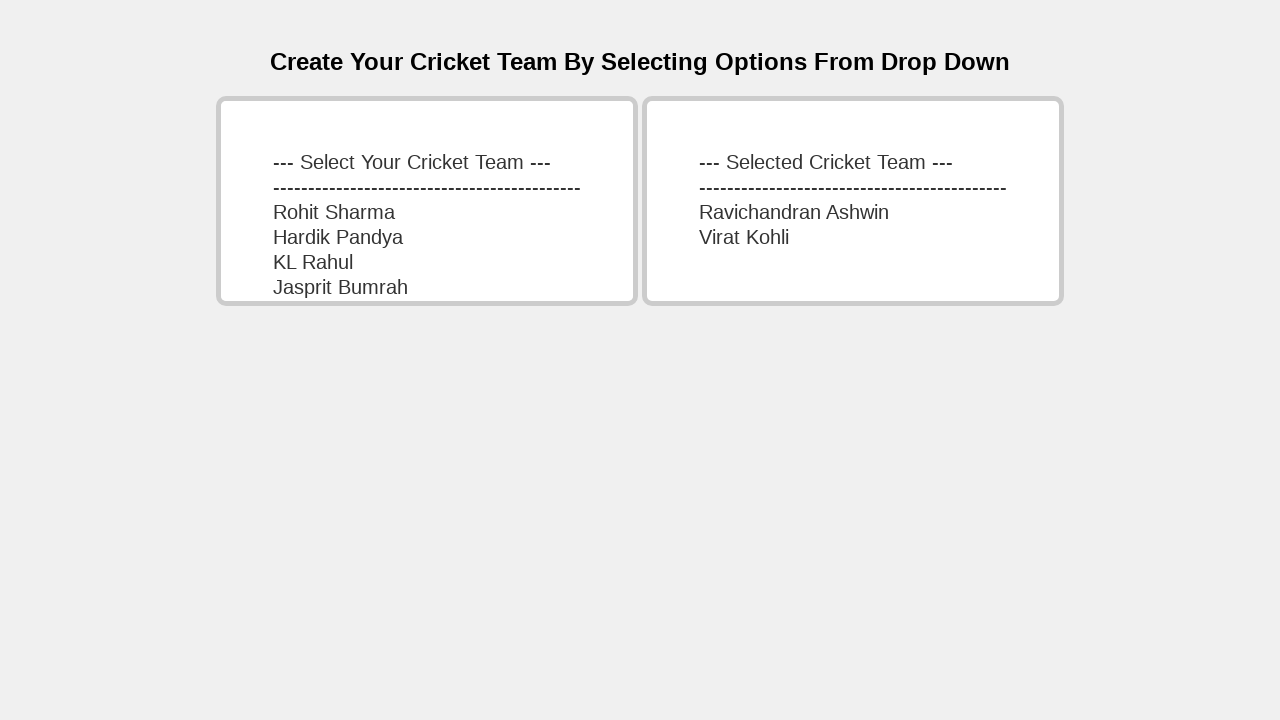

Selected 'Hardik Pandya' from first dropdown on #dropdown1
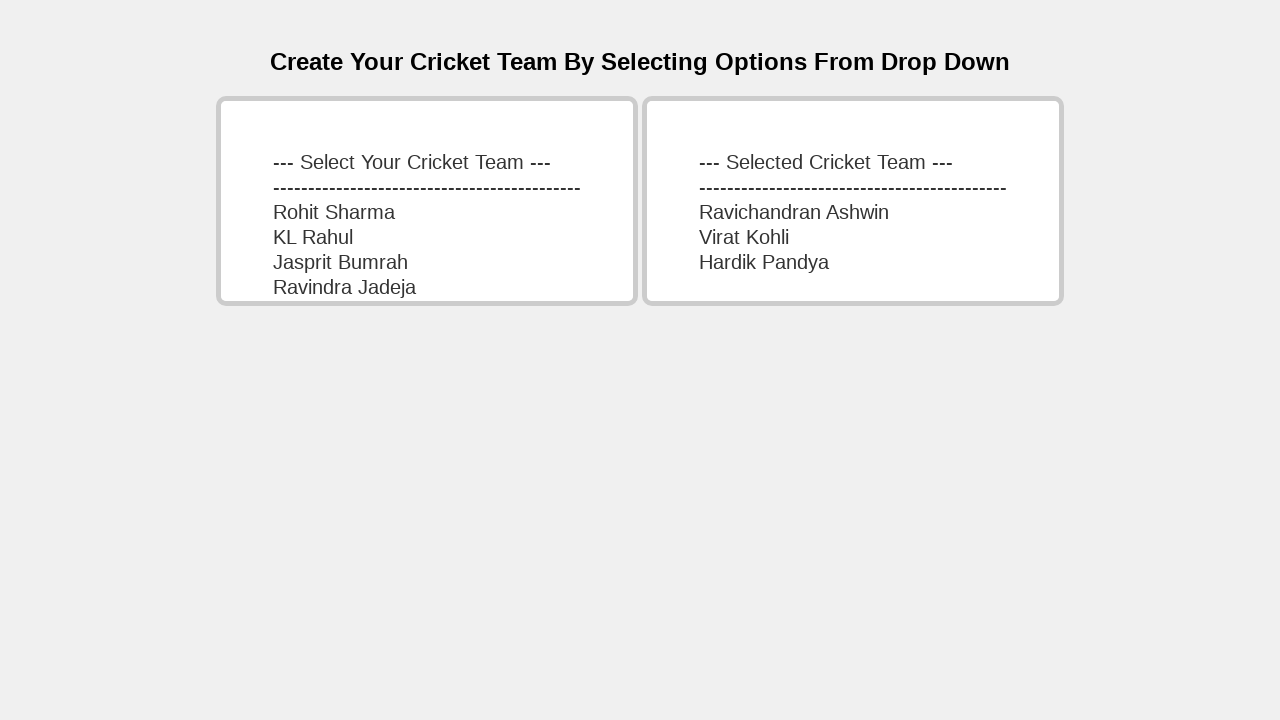

Waited 1000ms after selecting Hardik Pandya
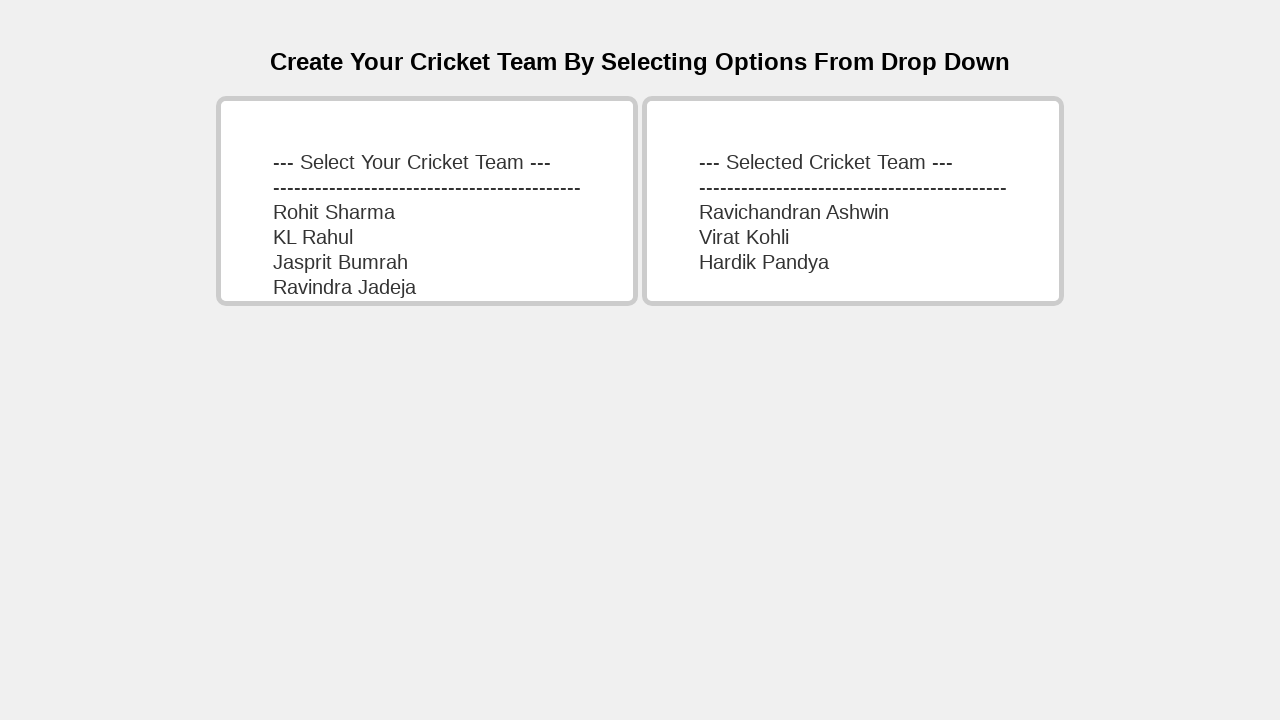

Selected 'Ravindra Jadeja' from first dropdown on #dropdown1
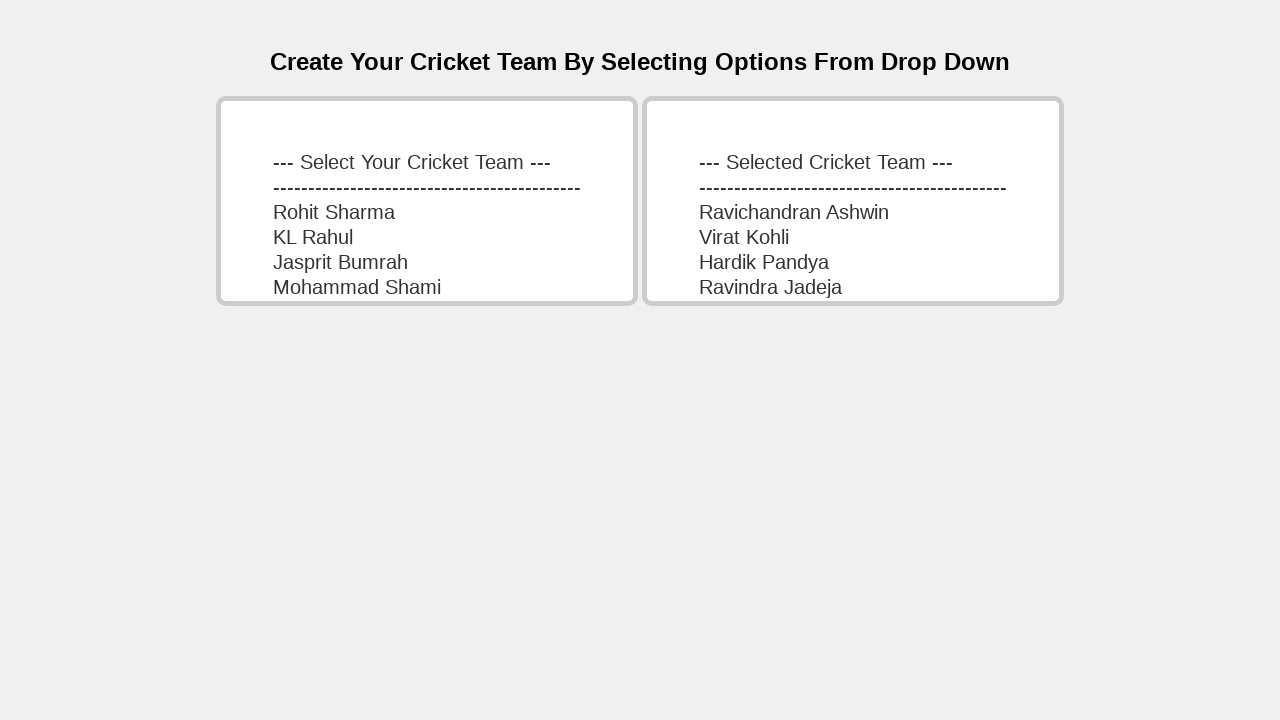

Waited 1000ms after selecting Ravindra Jadeja
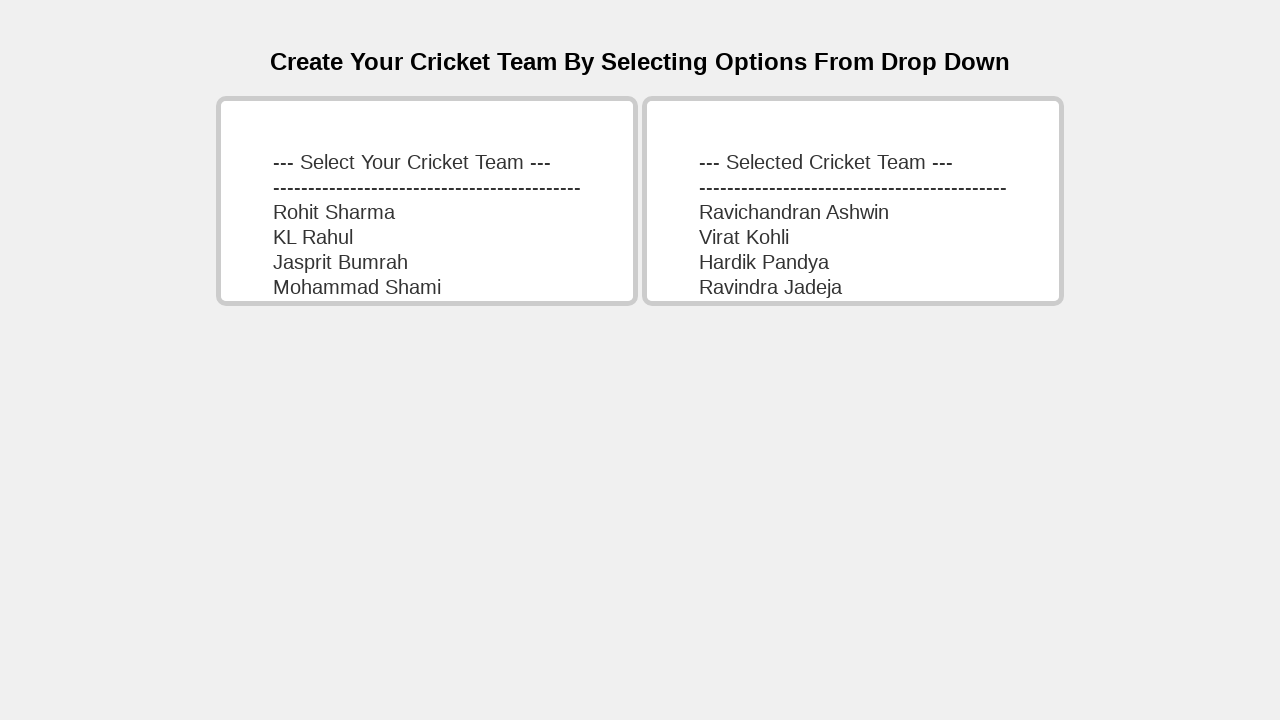

Selected 'Mohammad Shami' from first dropdown on #dropdown1
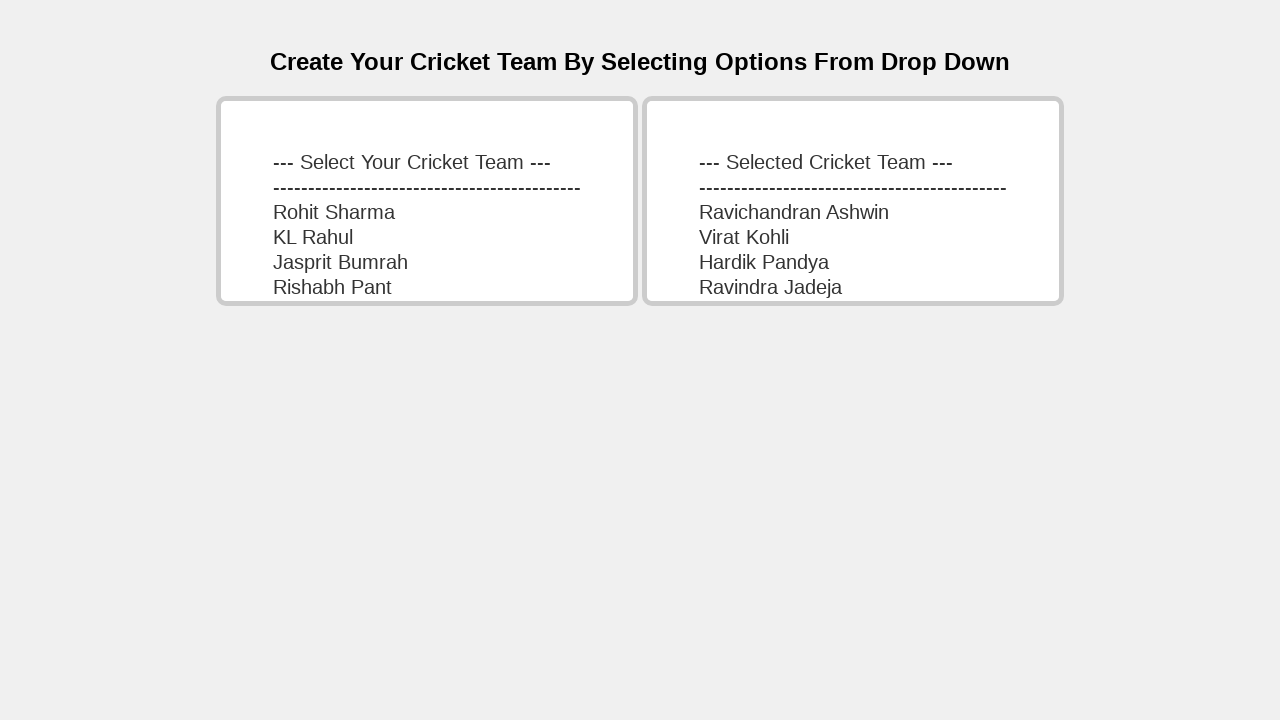

Waited 1000ms after selecting Mohammad Shami
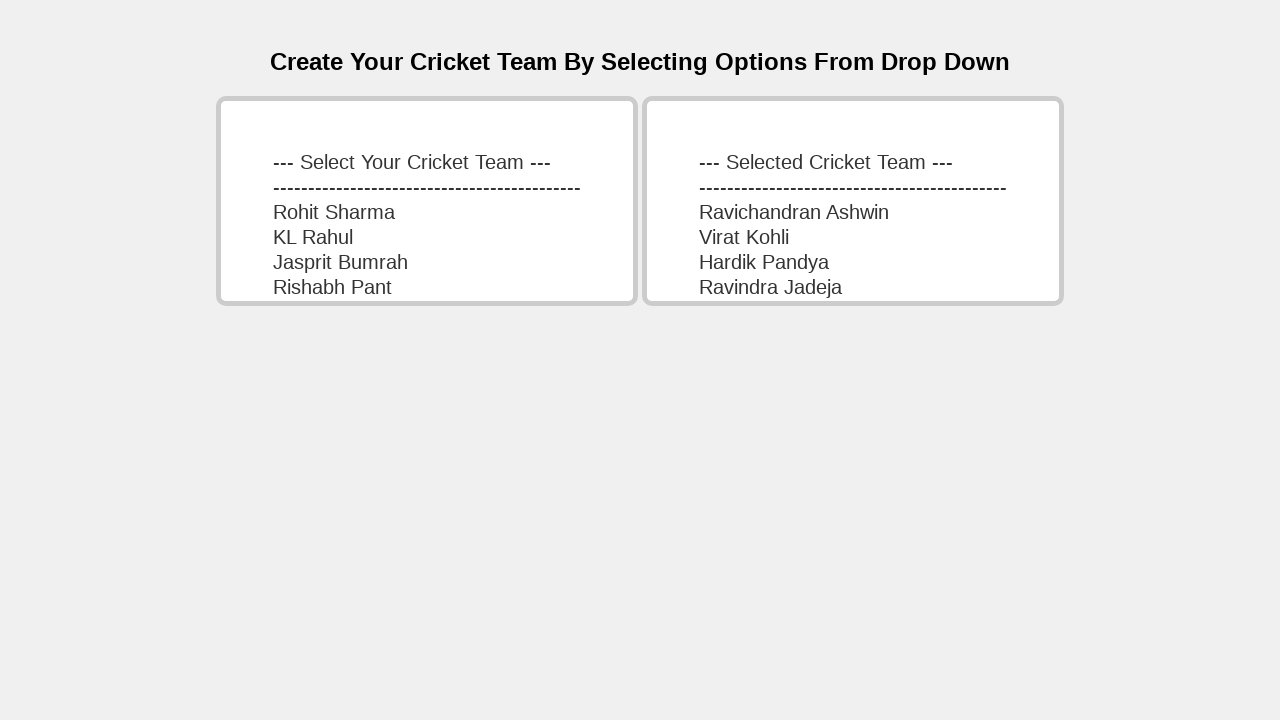

Selected 'Mohammed Siraj' from first dropdown on #dropdown1
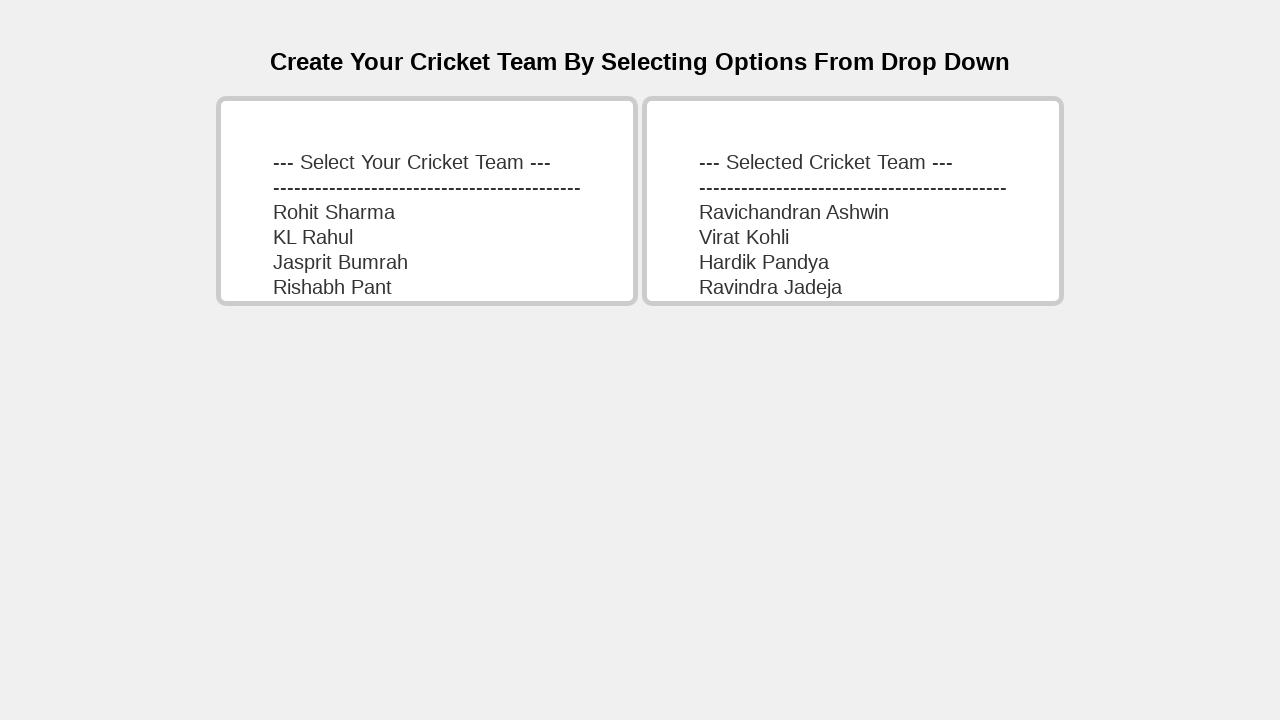

Waited 1000ms after selecting Mohammed Siraj
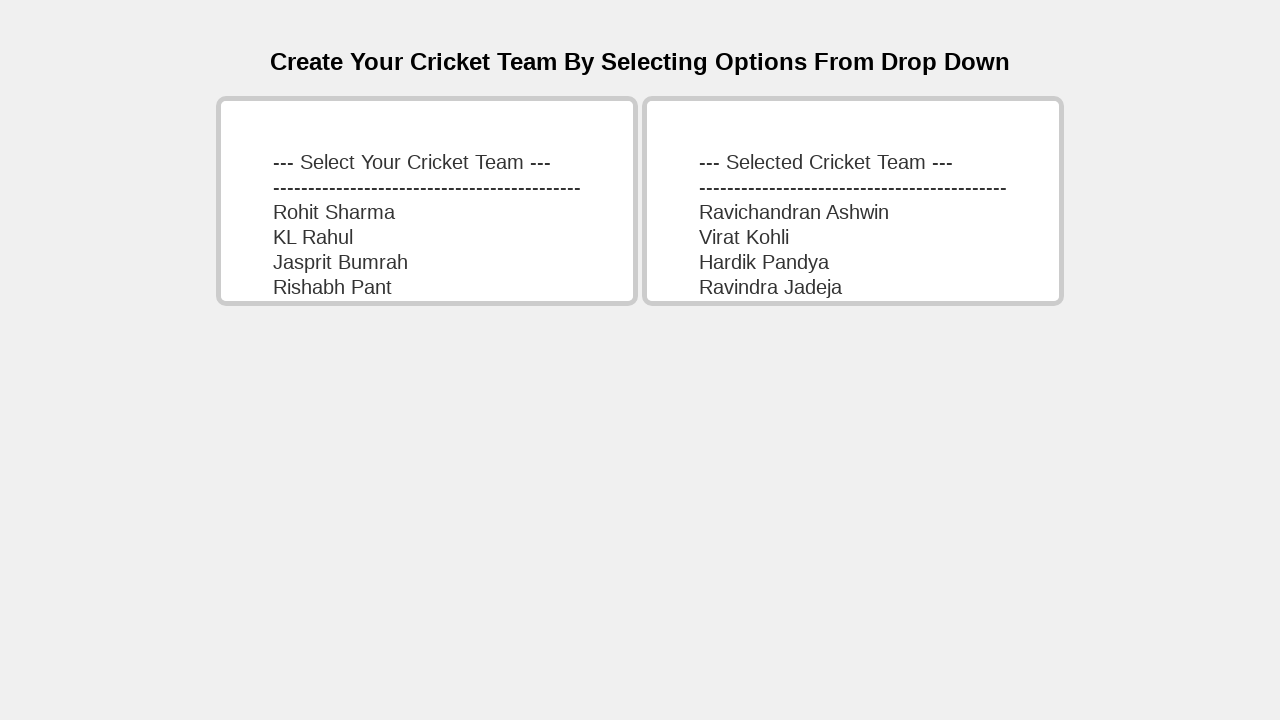

Selected 'Kuldeep Yadav' from first dropdown on #dropdown1
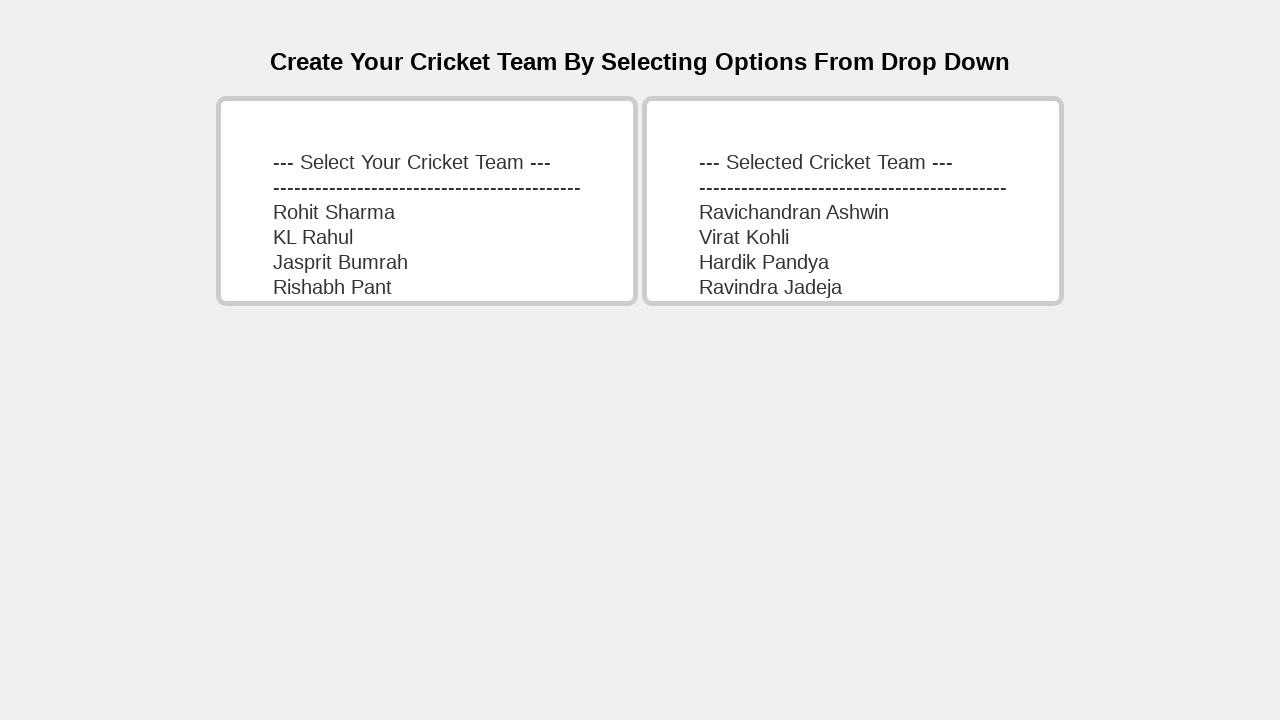

Waited 1000ms after selecting Kuldeep Yadav
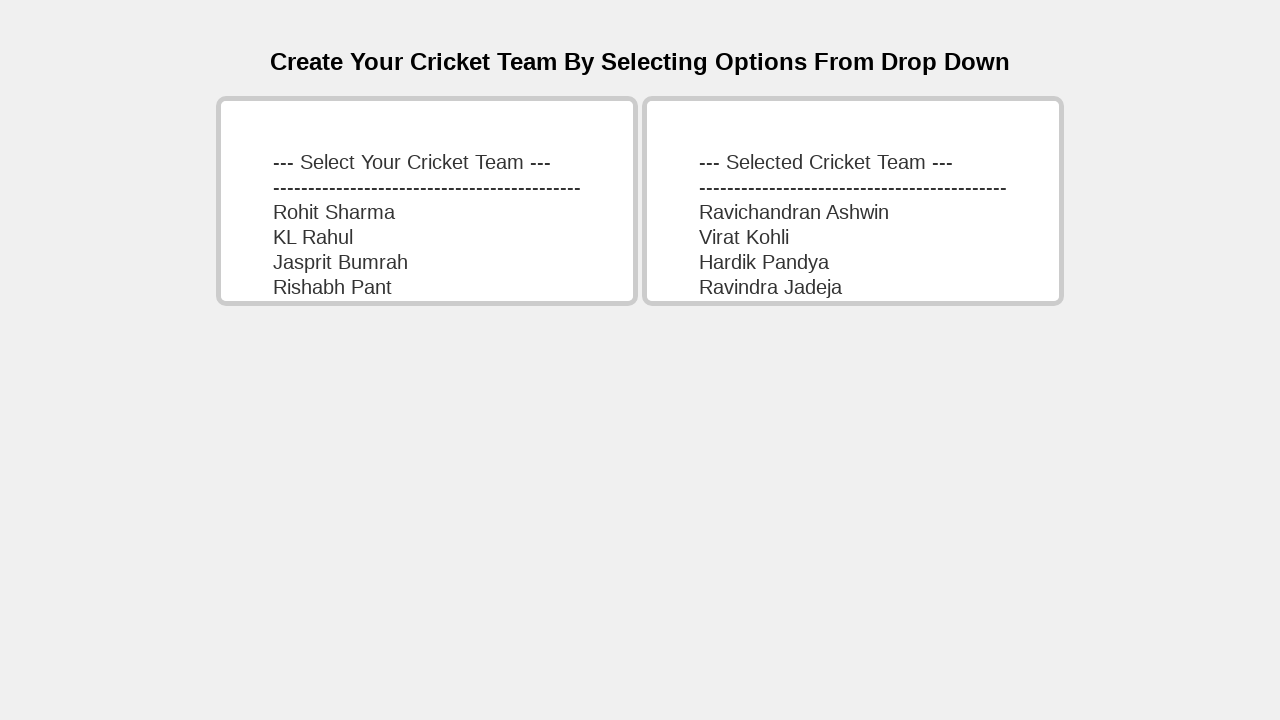

Selected 'Sanju Samson' from first dropdown on #dropdown1
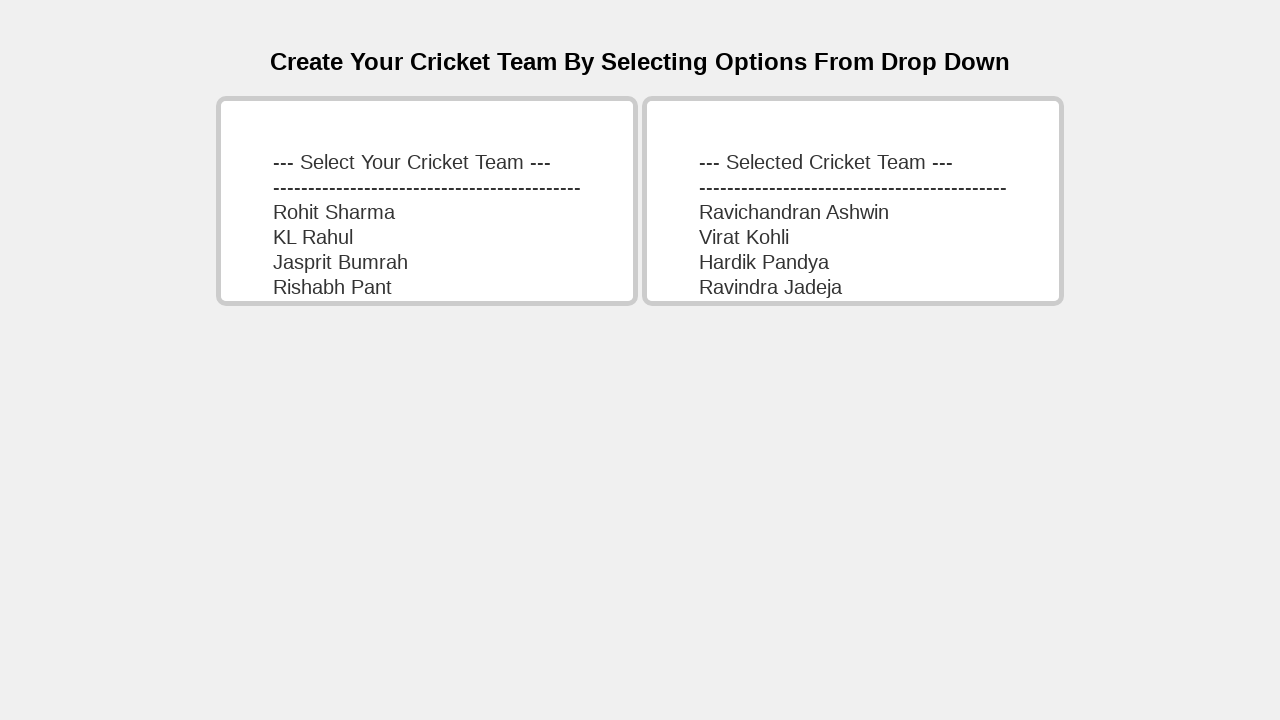

Waited 1000ms after selecting Sanju Samson
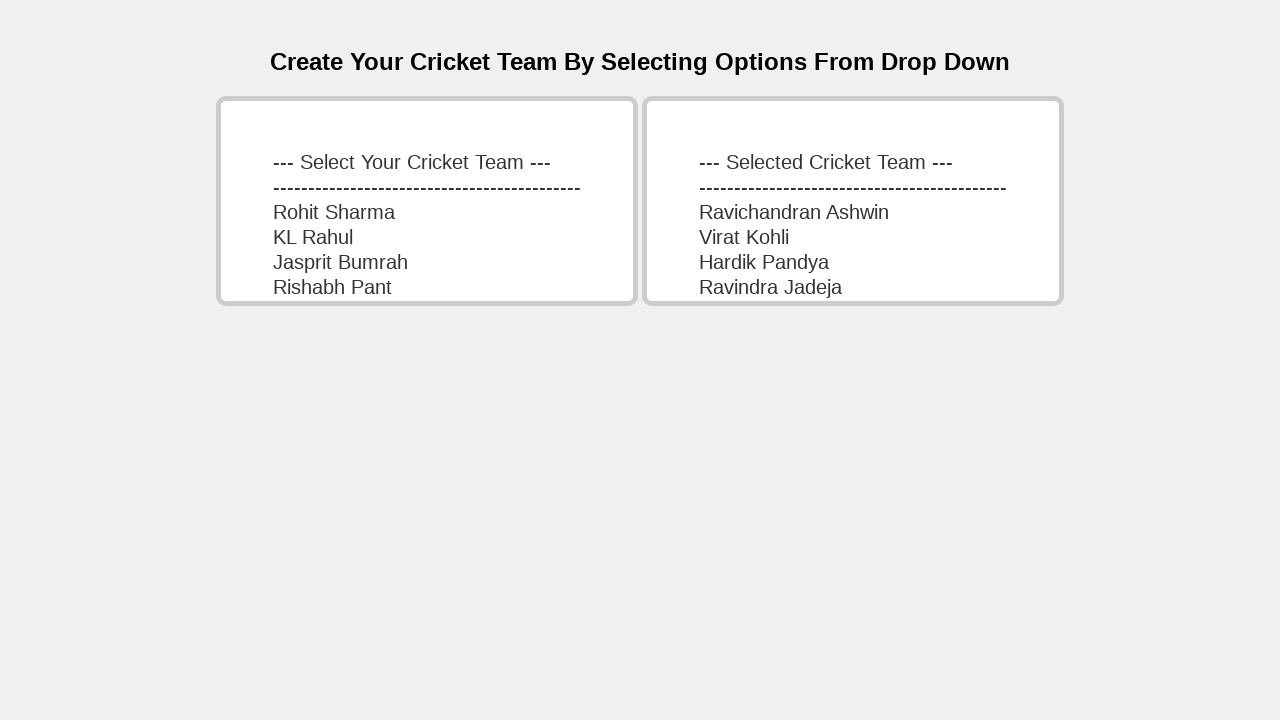

Selected 'Yuzvendra Chahal' from first dropdown on #dropdown1
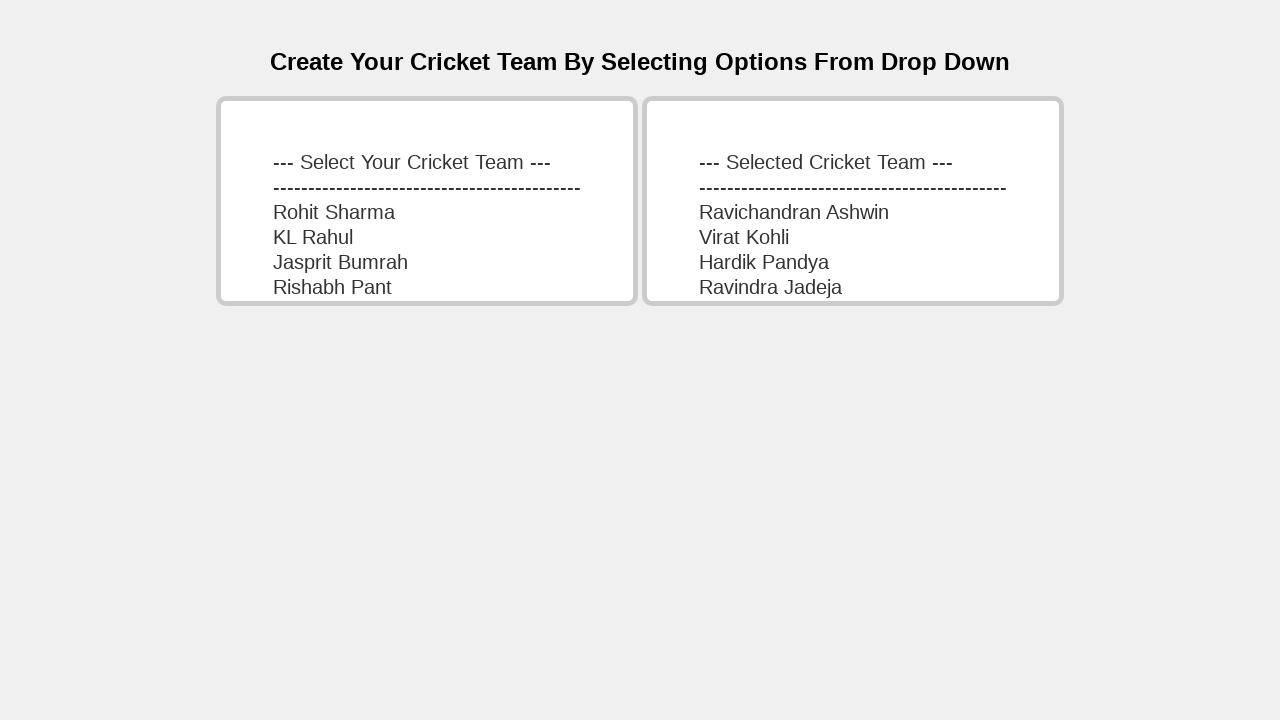

Waited 1000ms after selecting Yuzvendra Chahal
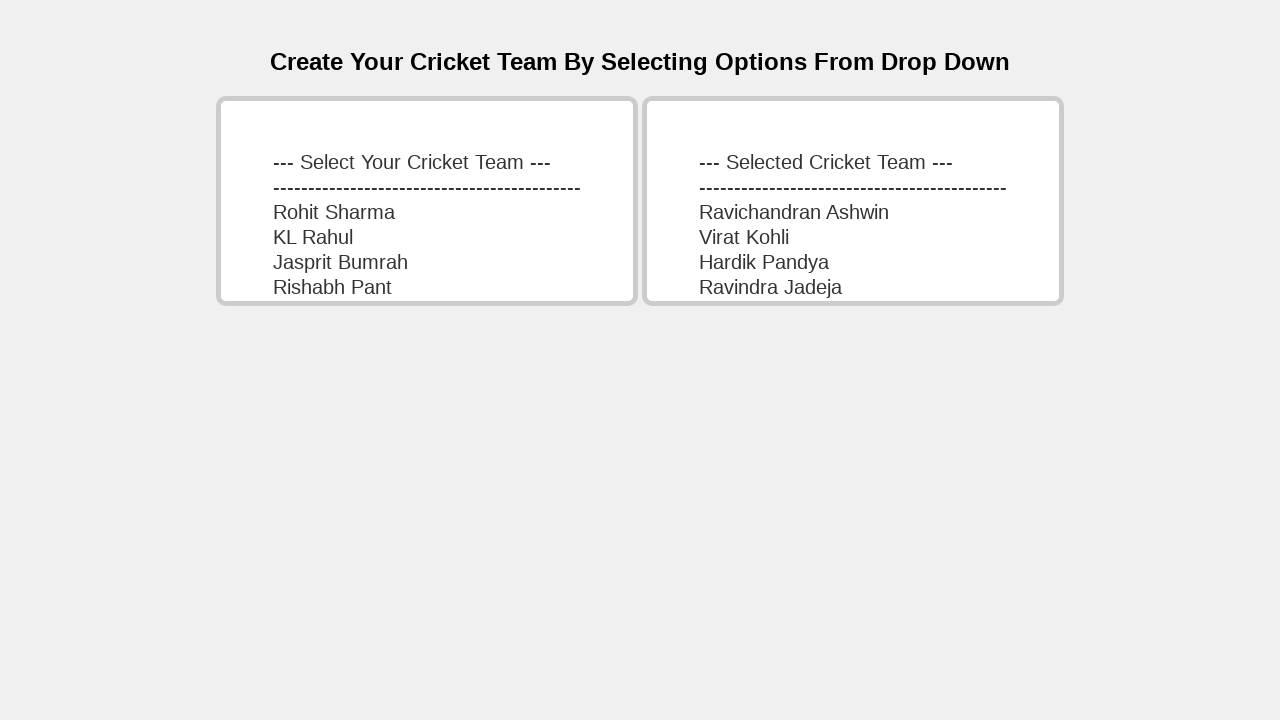

Selected 'Shubman Gill' from first dropdown on #dropdown1
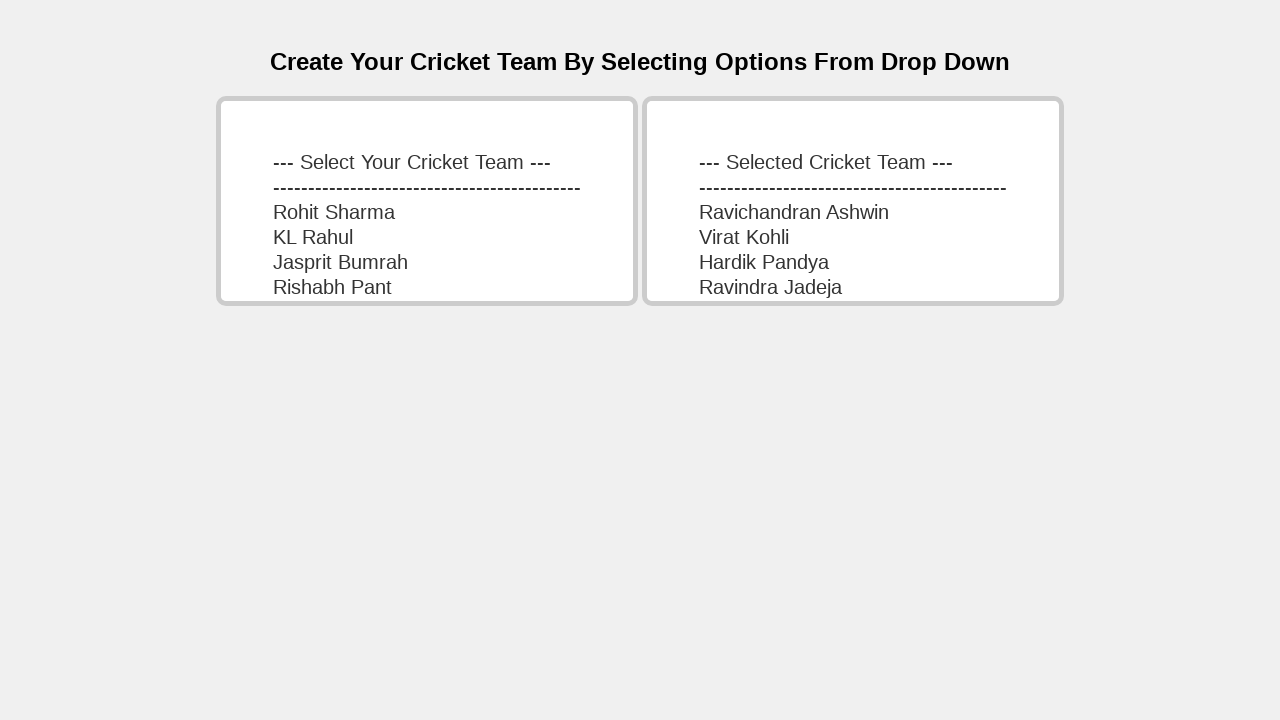

Waited 1000ms after selecting Shubman Gill
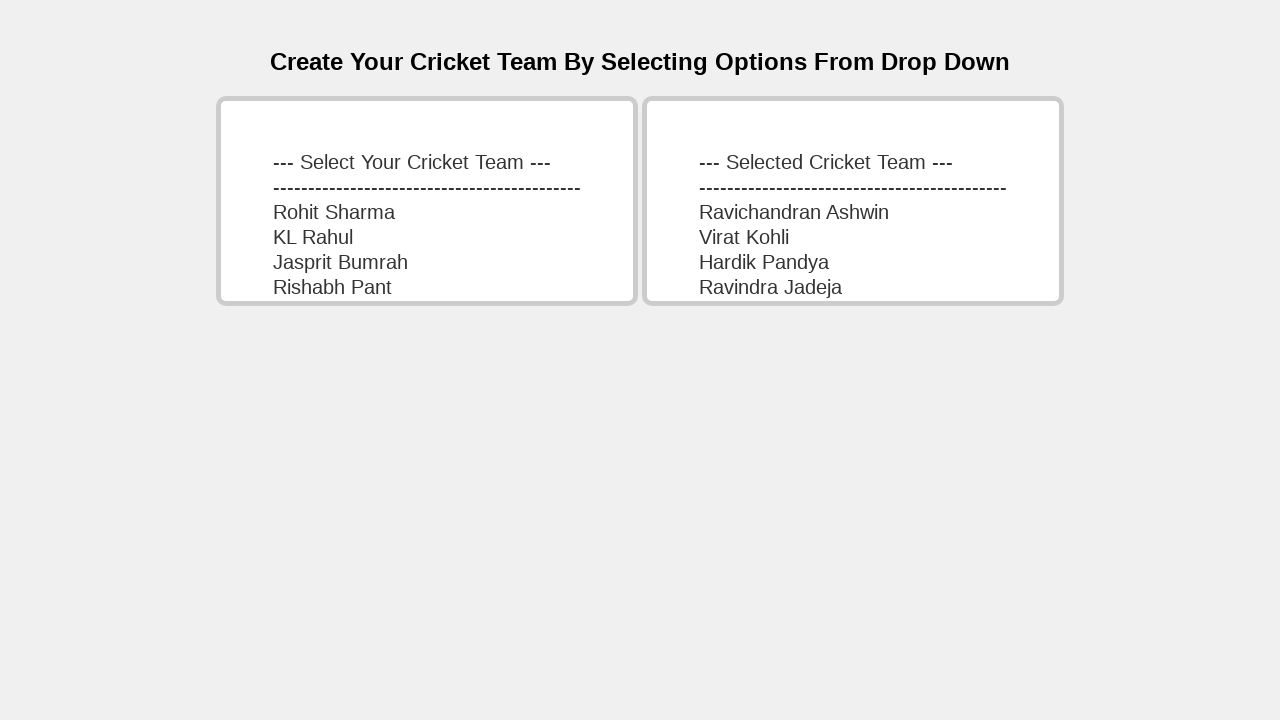

Selected 'Shreyas Lyer' from first dropdown on #dropdown1
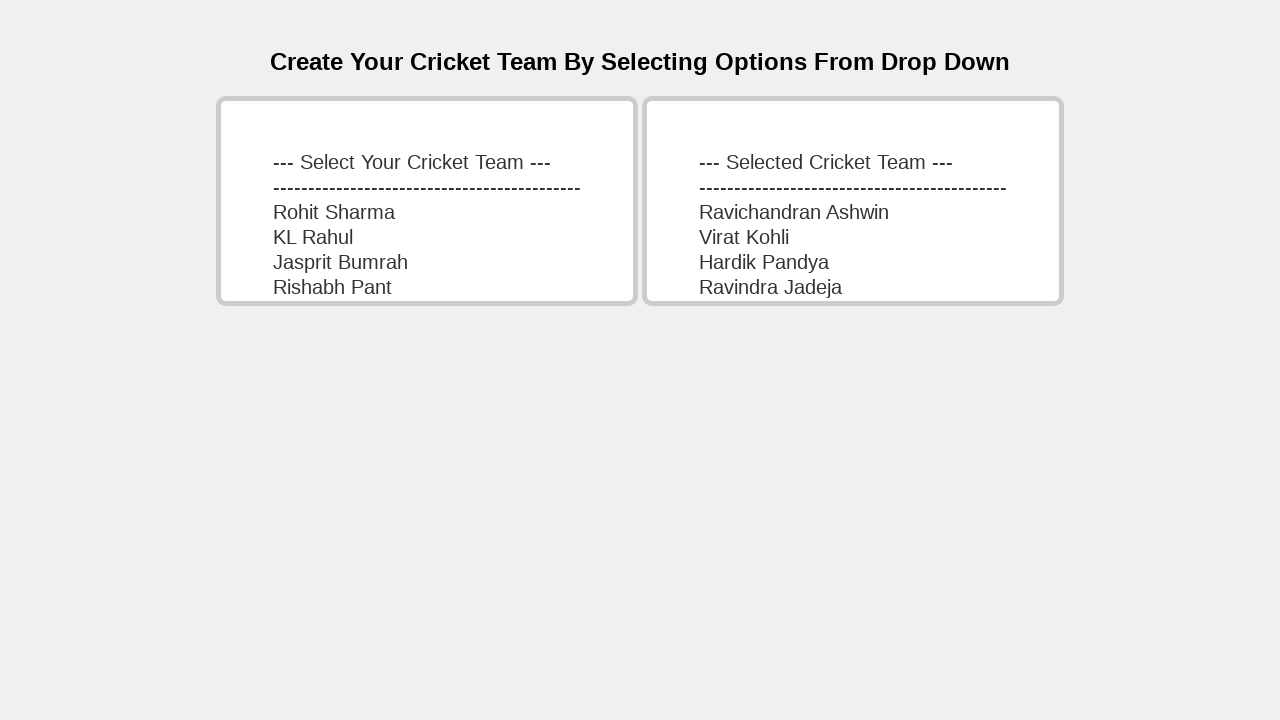

Waited 1000ms before accessing second dropdown
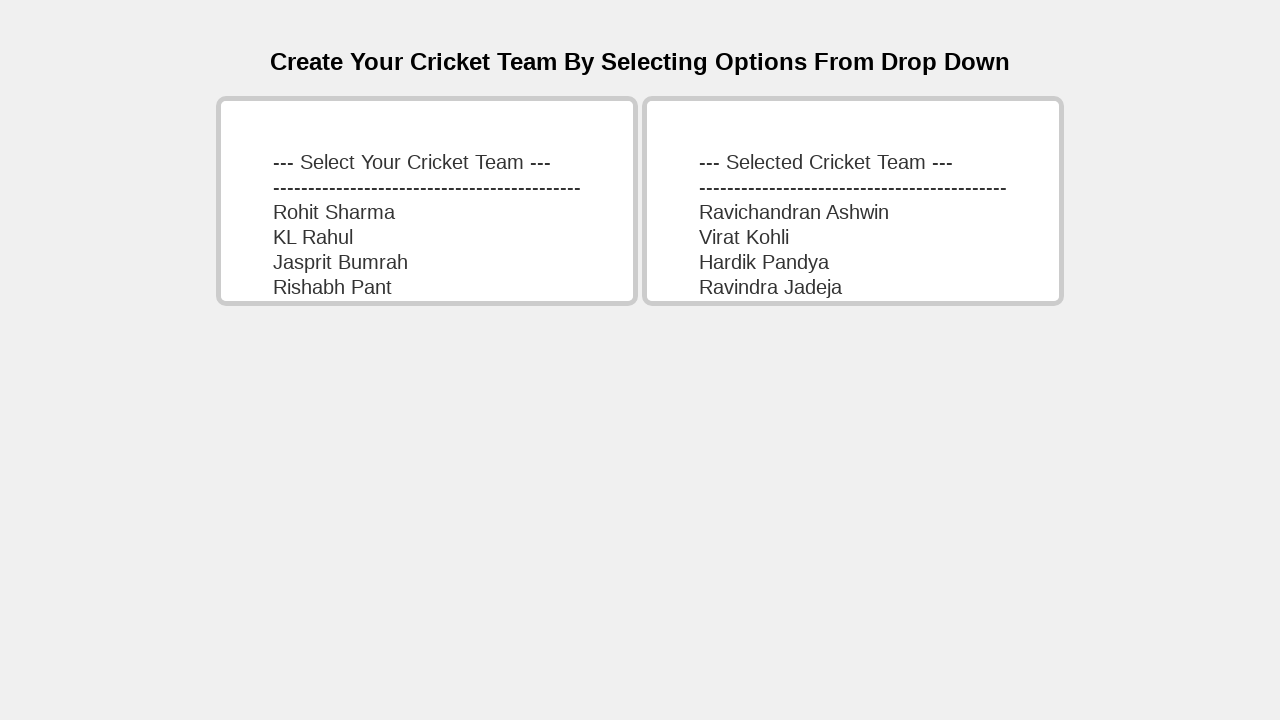

Retrieved all options from second dropdown containing selected team members
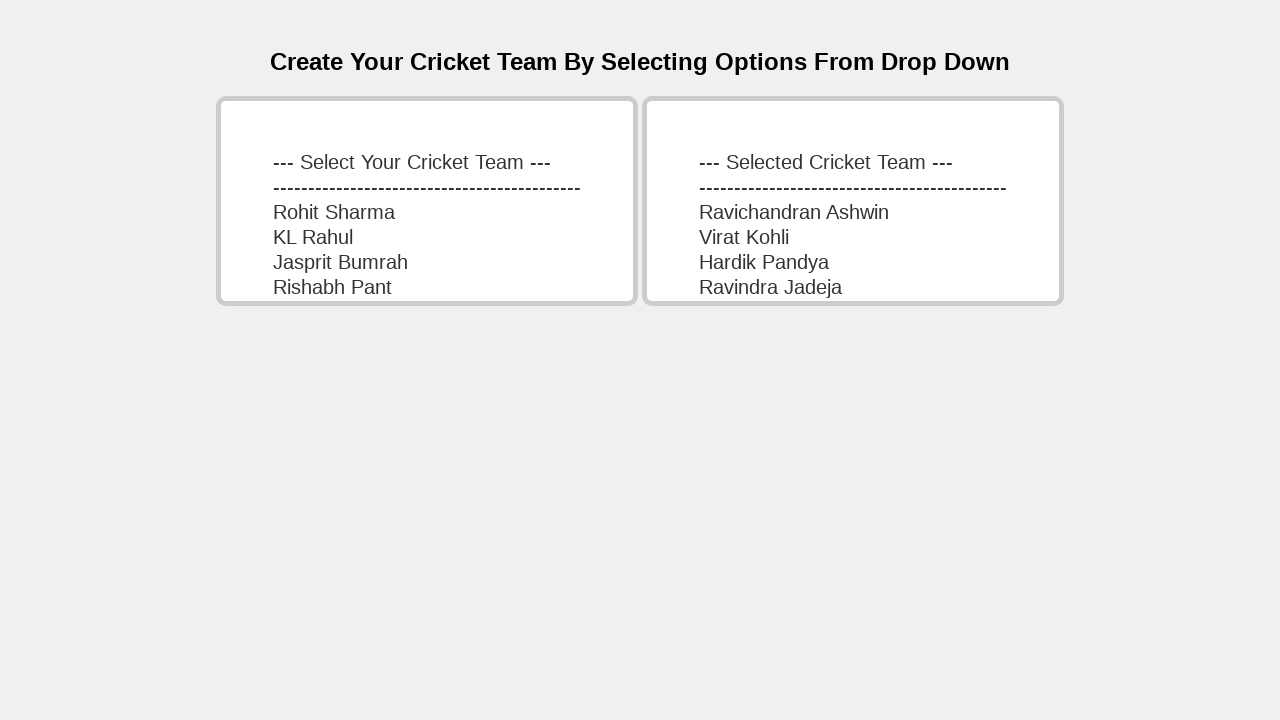

Clicked an option in the second dropdown at (853, 163) on xpath=//select[@id='dropdown2']/option >> nth=0
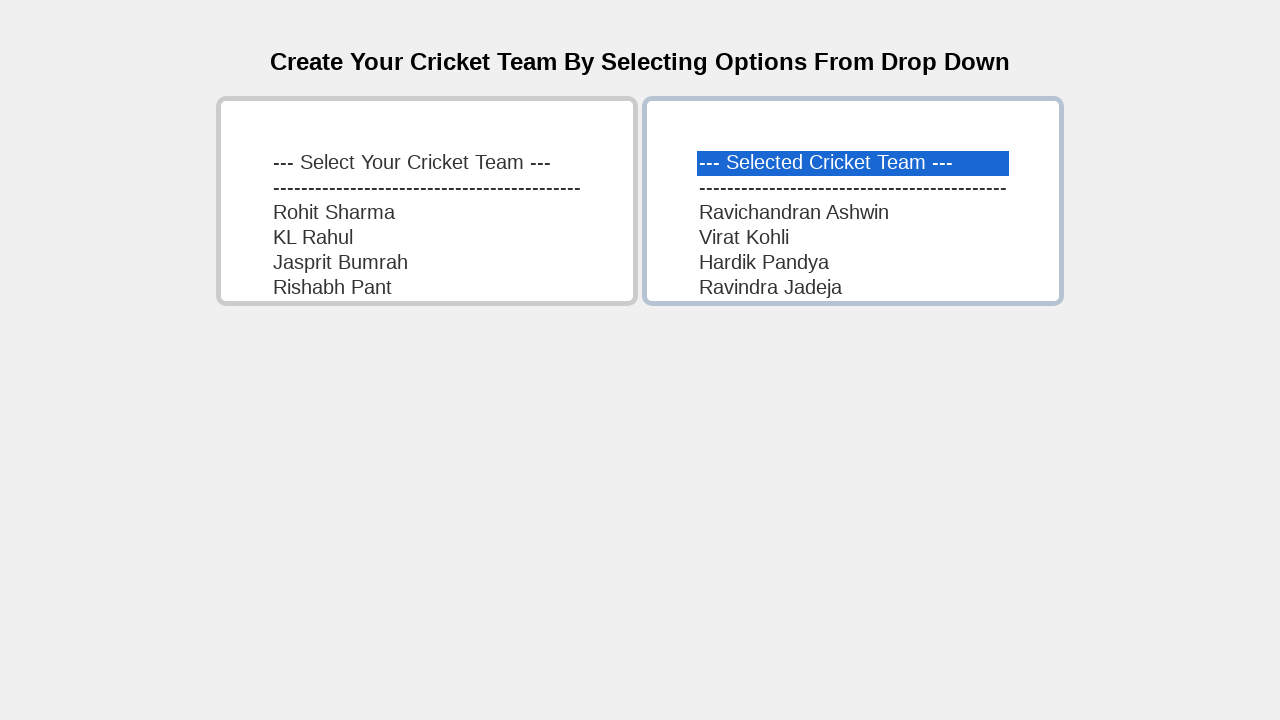

Clicked an option in the second dropdown at (853, 188) on xpath=//select[@id='dropdown2']/option >> nth=1
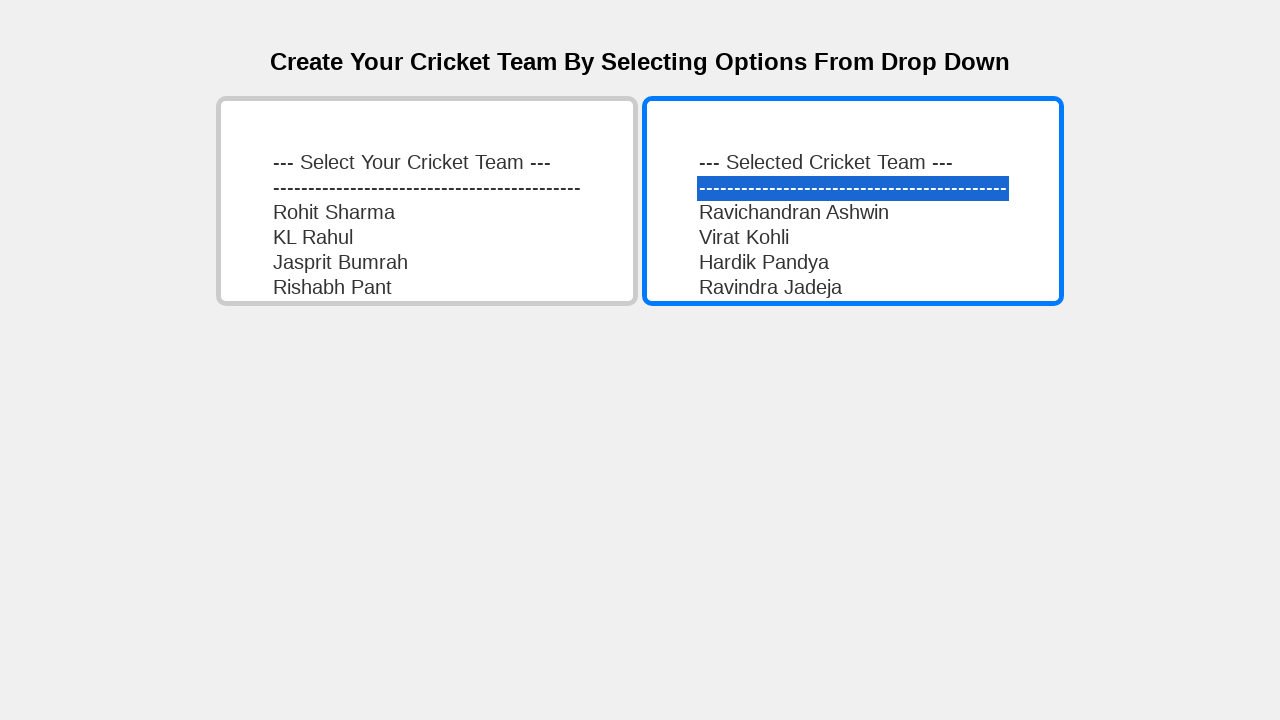

Clicked an option in the second dropdown at (853, 213) on xpath=//select[@id='dropdown2']/option >> nth=2
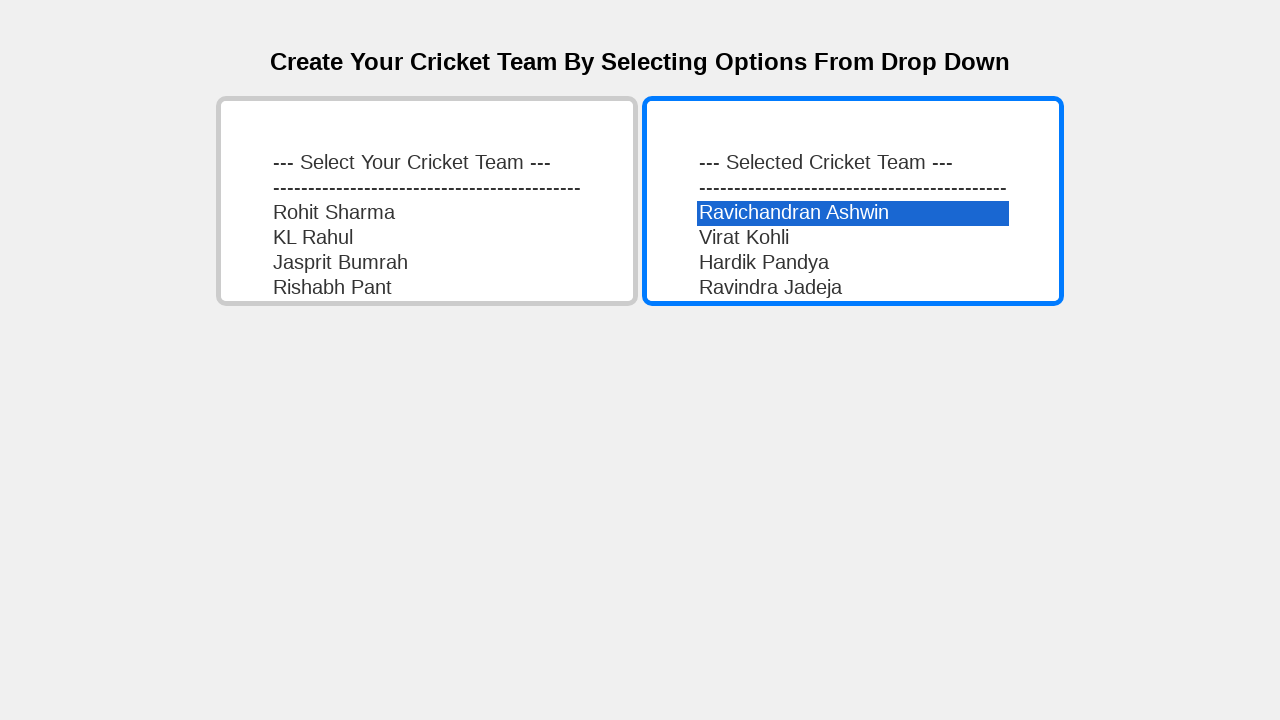

Clicked an option in the second dropdown at (853, 238) on xpath=//select[@id='dropdown2']/option >> nth=3
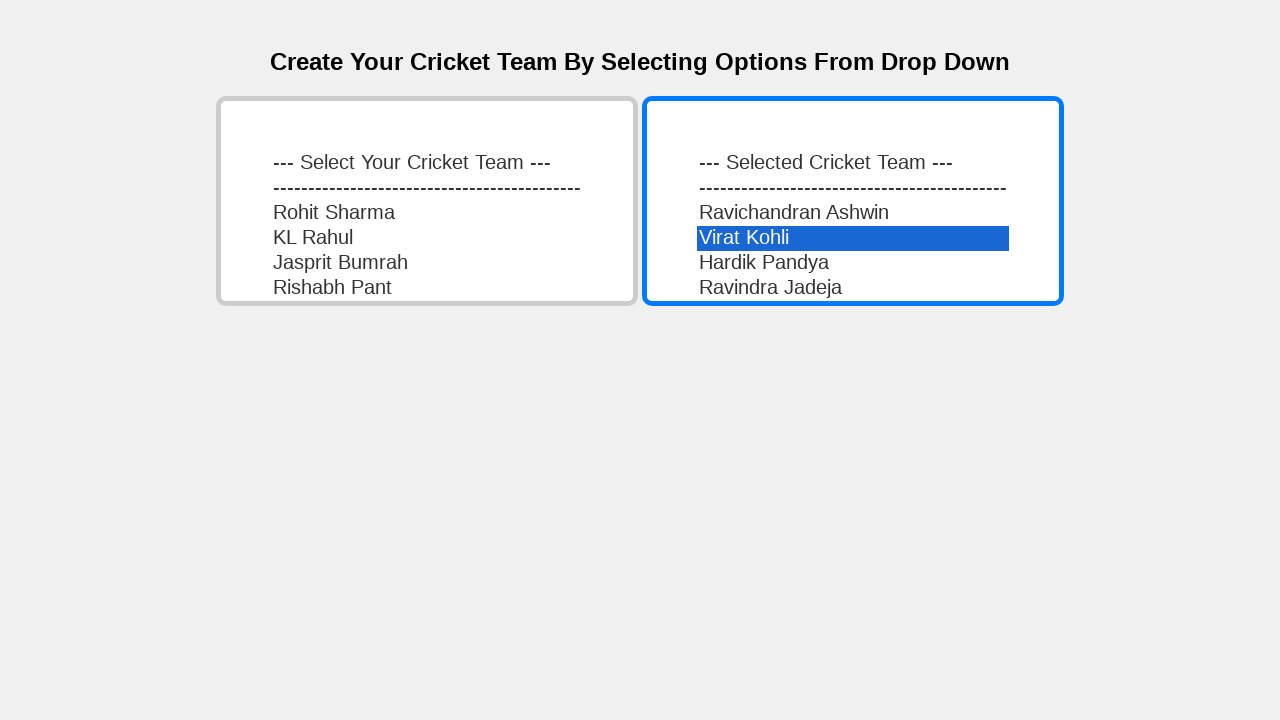

Clicked an option in the second dropdown at (853, 263) on xpath=//select[@id='dropdown2']/option >> nth=4
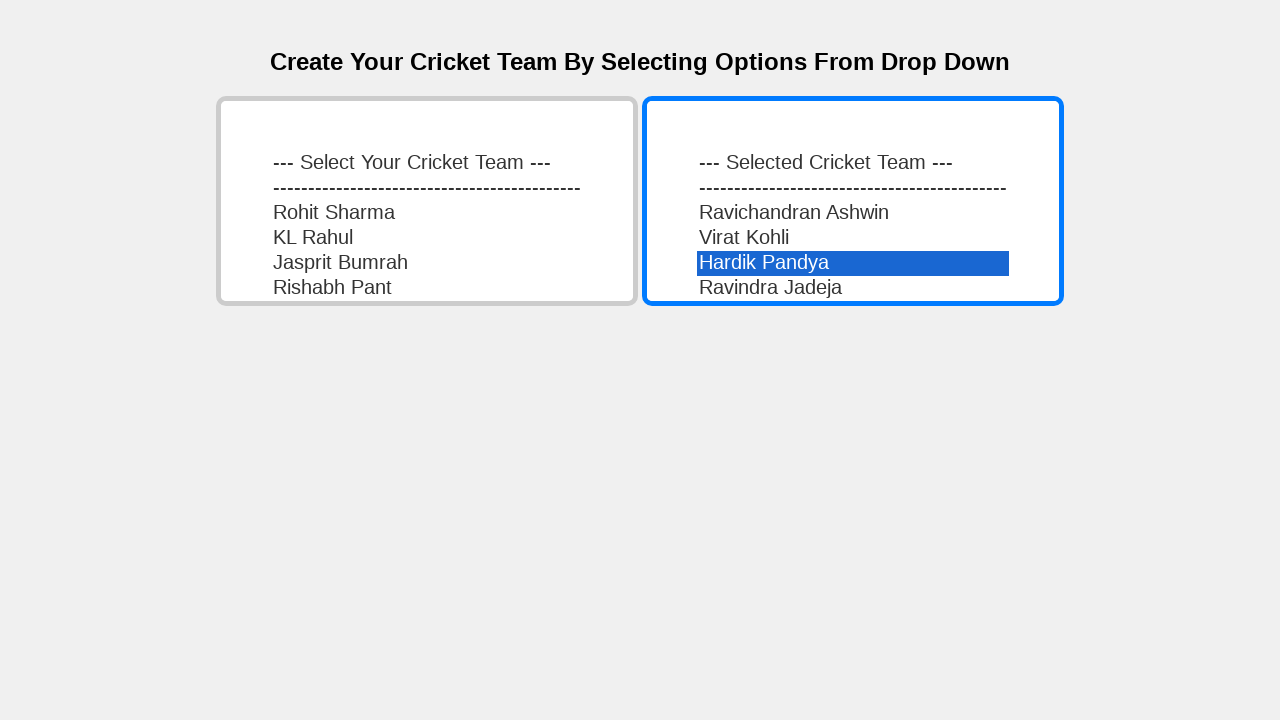

Clicked an option in the second dropdown at (853, 288) on xpath=//select[@id='dropdown2']/option >> nth=5
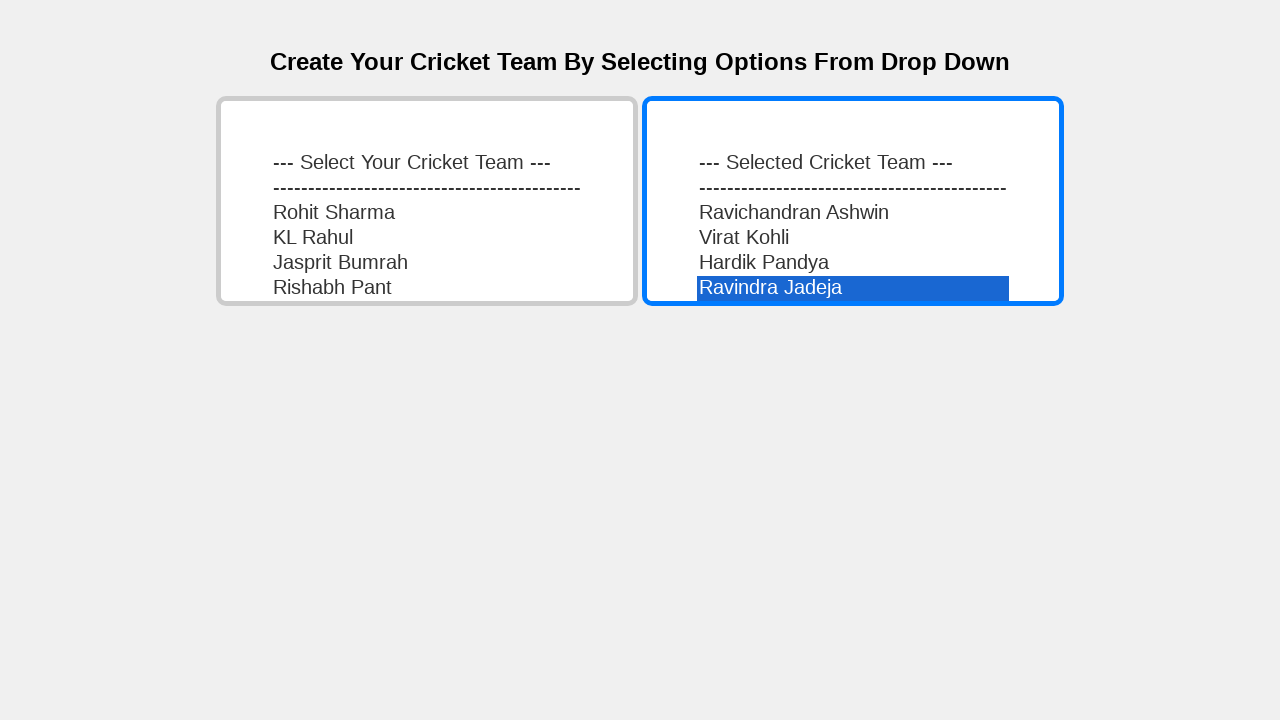

Clicked an option in the second dropdown at (853, 200) on xpath=//select[@id='dropdown2']/option >> nth=6
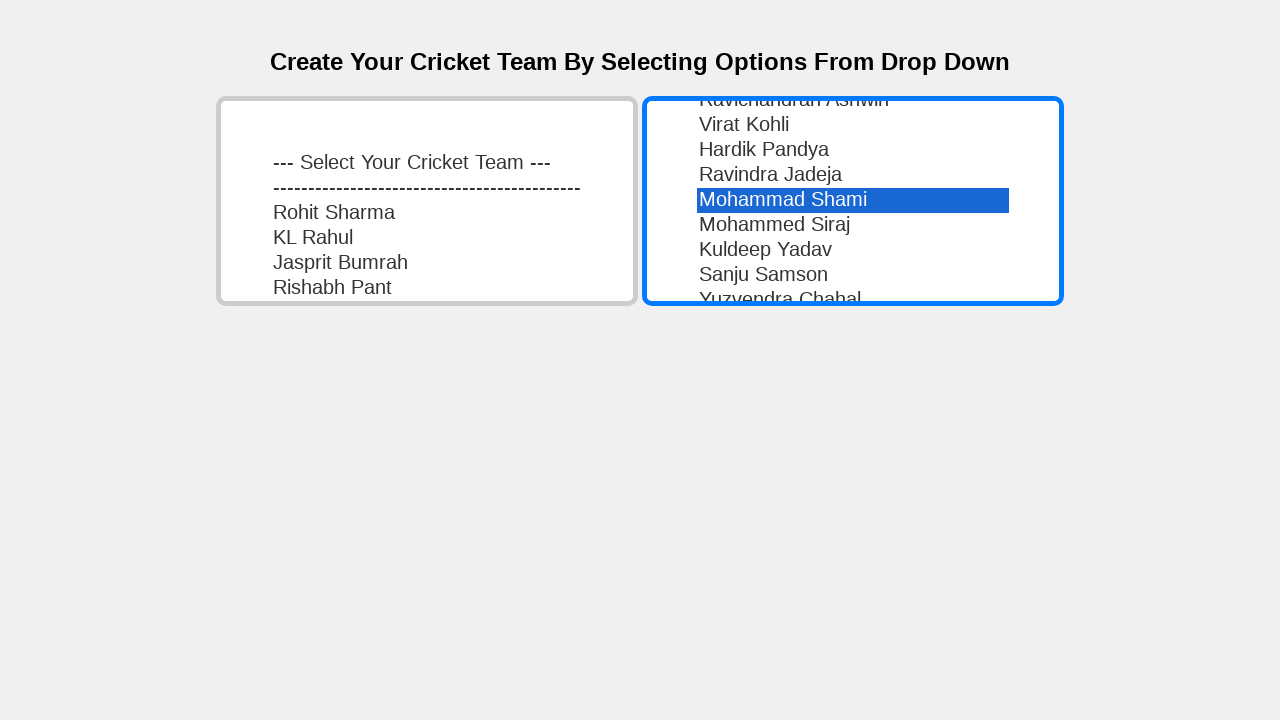

Clicked an option in the second dropdown at (853, 225) on xpath=//select[@id='dropdown2']/option >> nth=7
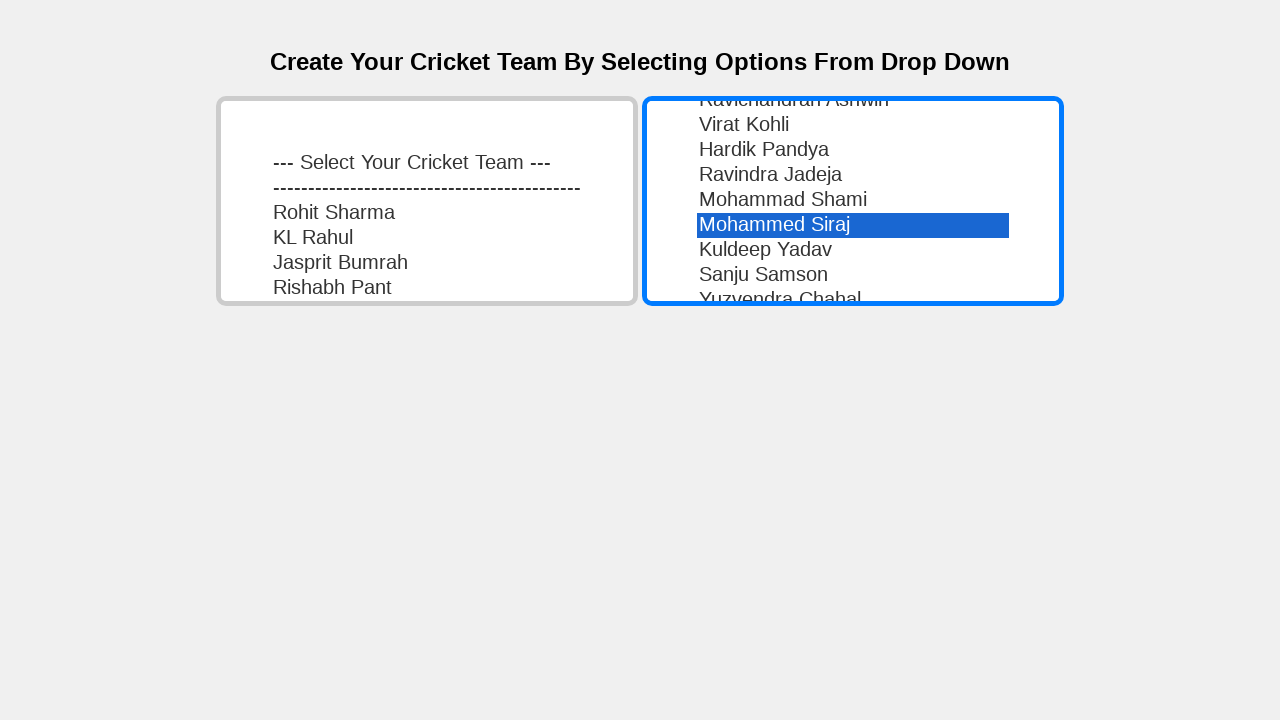

Clicked an option in the second dropdown at (853, 250) on xpath=//select[@id='dropdown2']/option >> nth=8
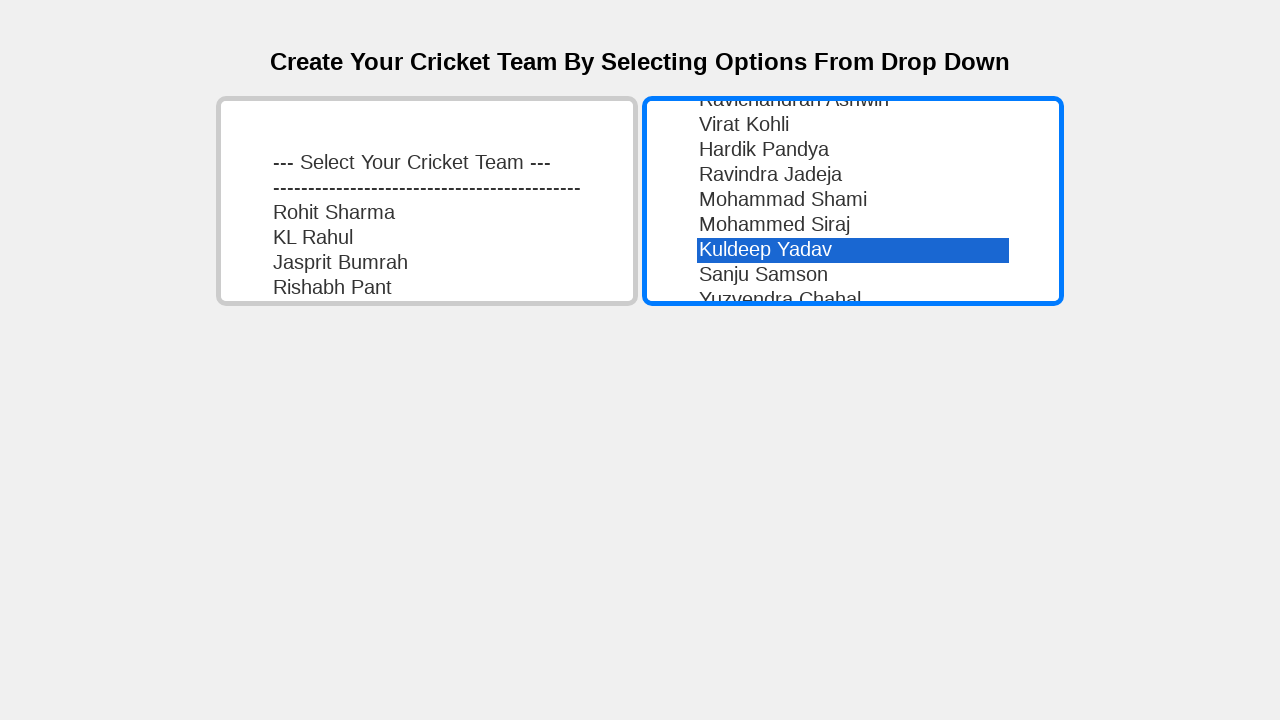

Clicked an option in the second dropdown at (853, 275) on xpath=//select[@id='dropdown2']/option >> nth=9
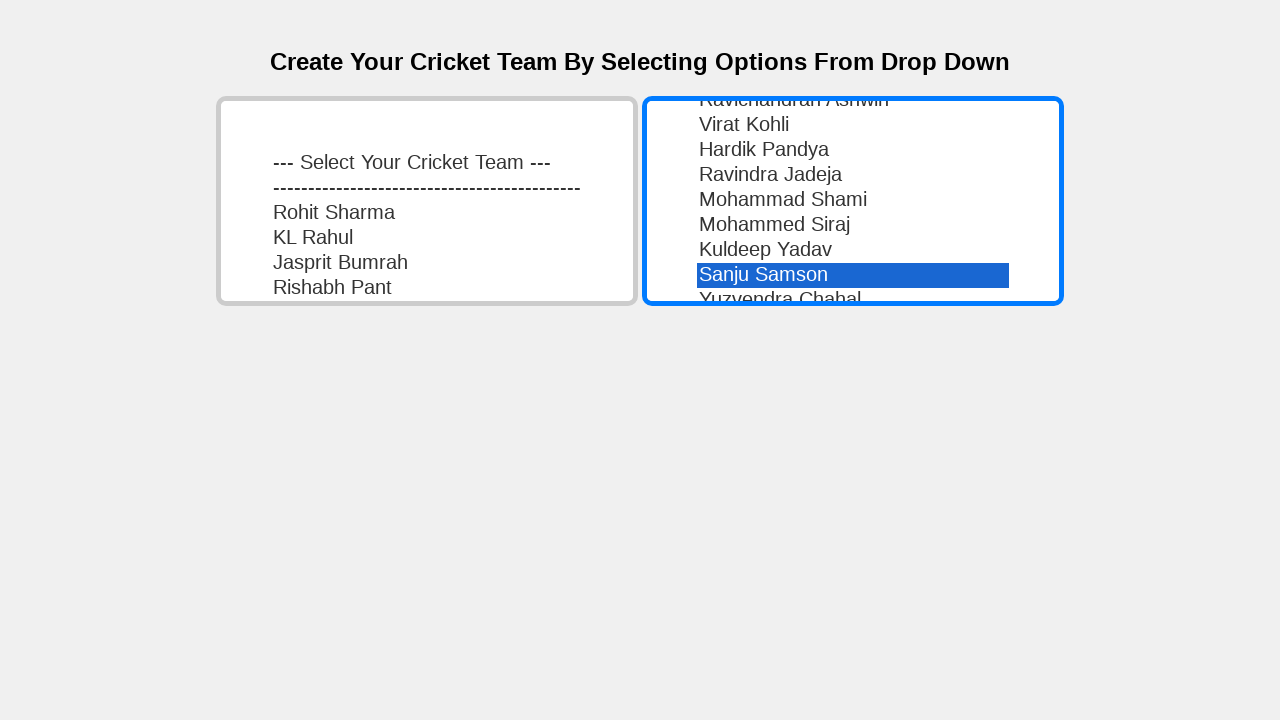

Clicked an option in the second dropdown at (853, 288) on xpath=//select[@id='dropdown2']/option >> nth=10
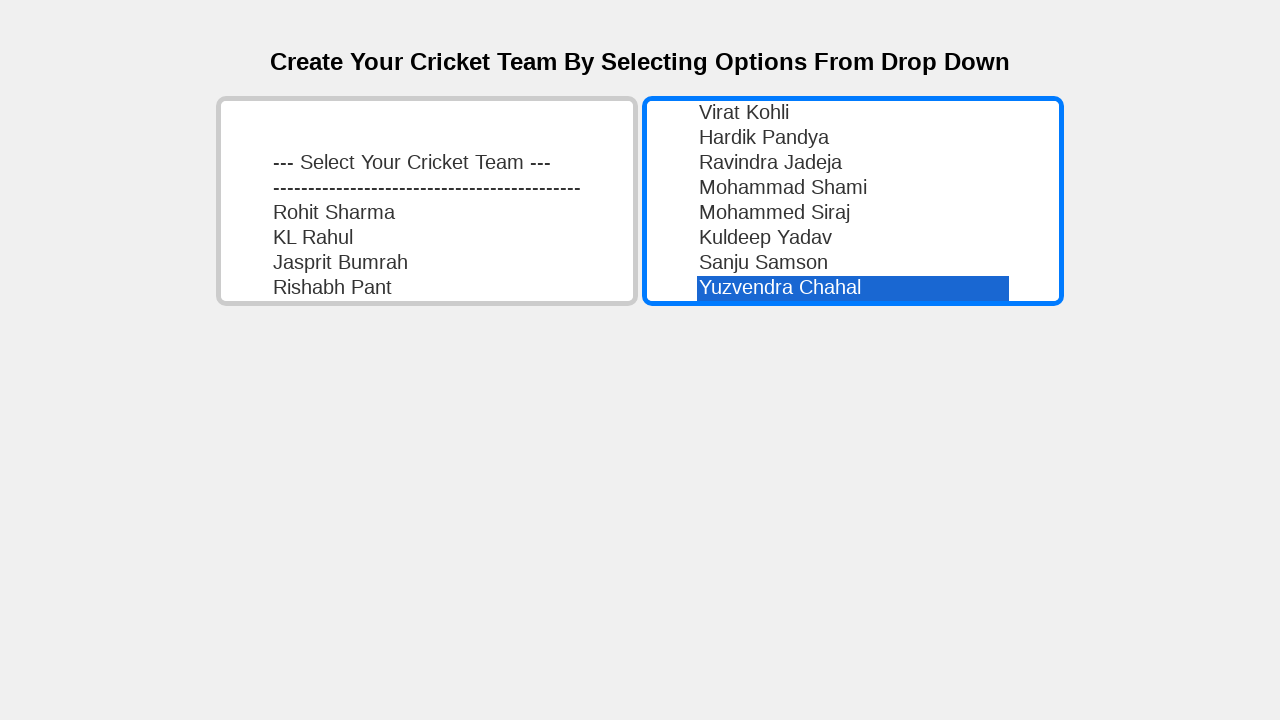

Clicked an option in the second dropdown at (853, 213) on xpath=//select[@id='dropdown2']/option >> nth=11
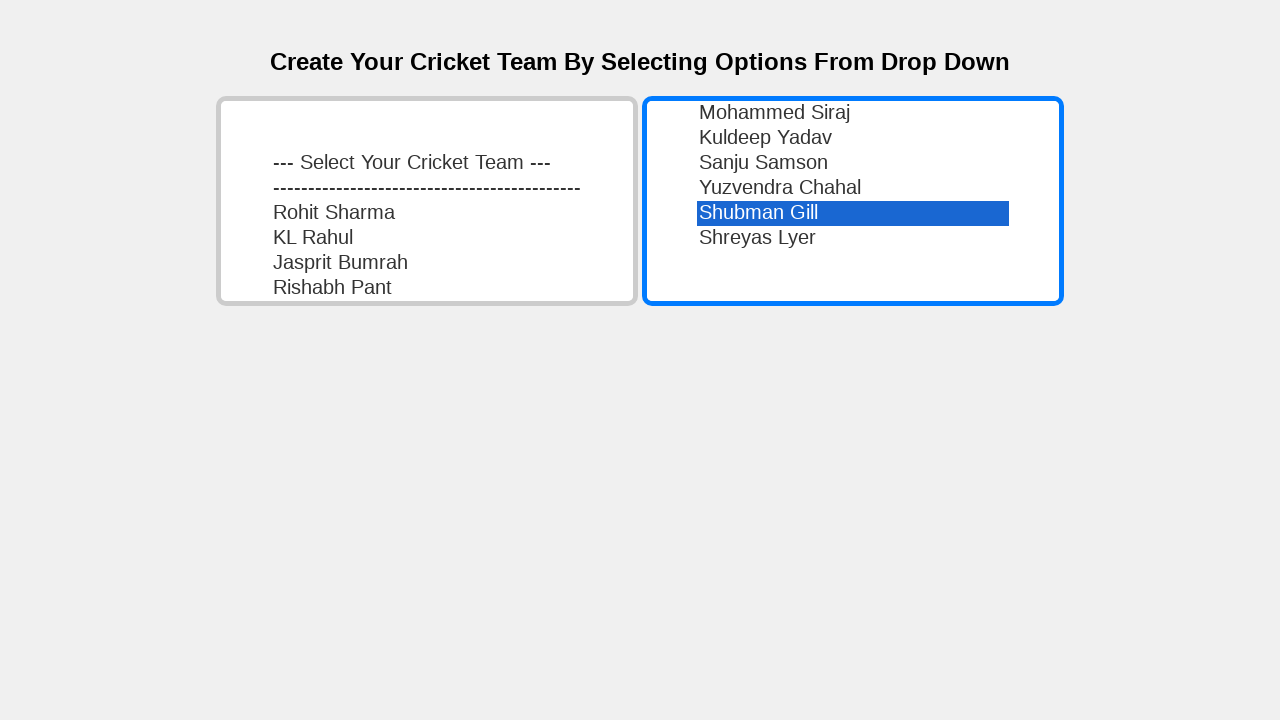

Clicked an option in the second dropdown at (853, 238) on xpath=//select[@id='dropdown2']/option >> nth=12
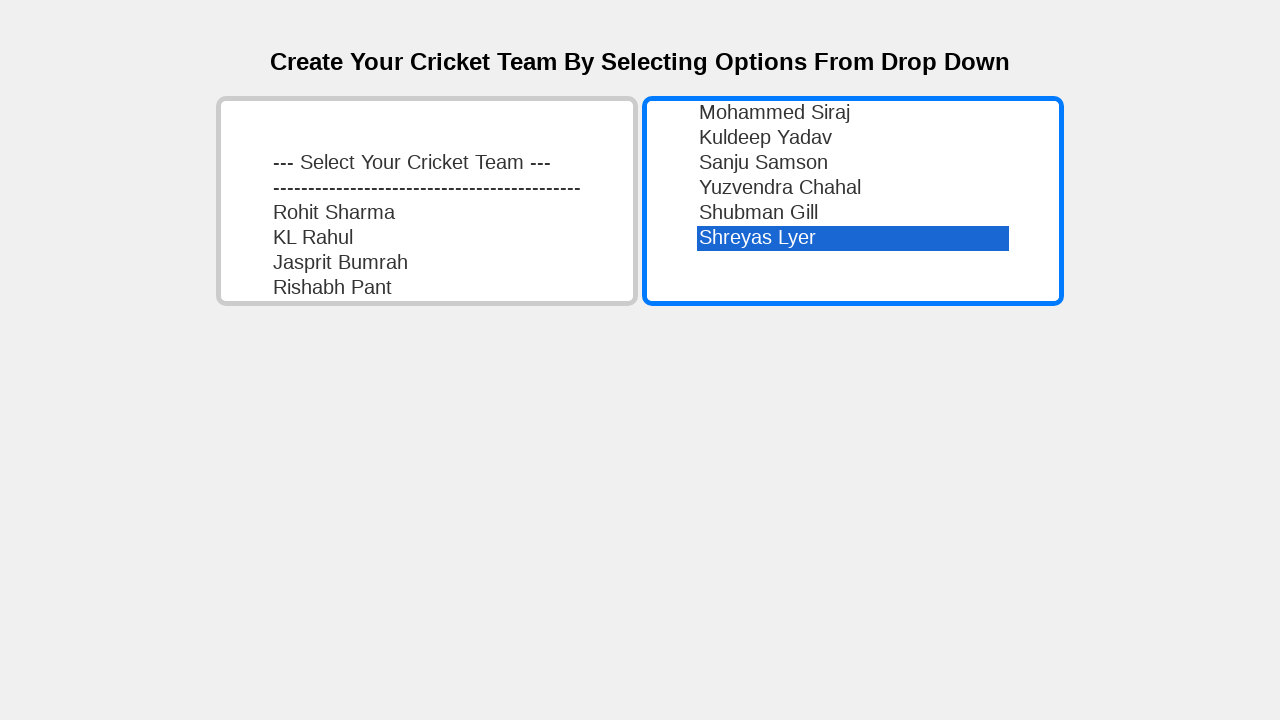

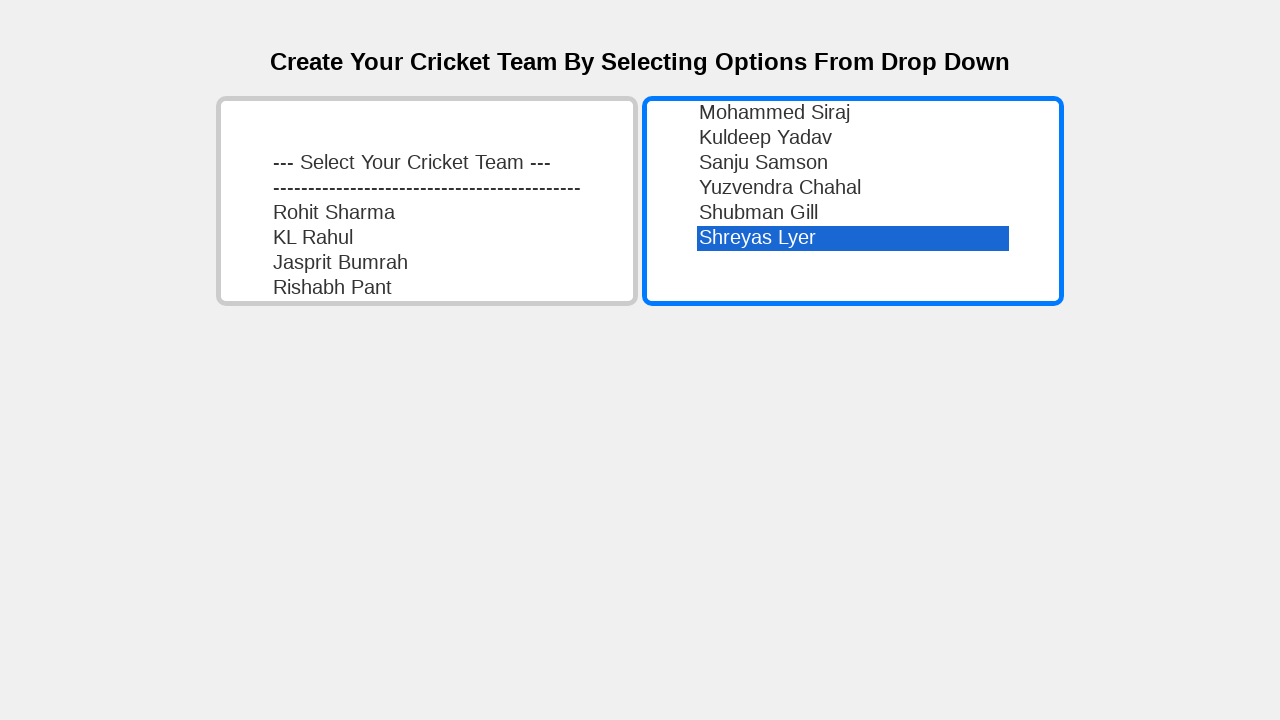